Navigates to an e-commerce practice site and adds specific products (Cucumber and Brocolli) to the cart by iterating through the product list

Starting URL: https://rahulshettyacademy.com/seleniumPractise/#/

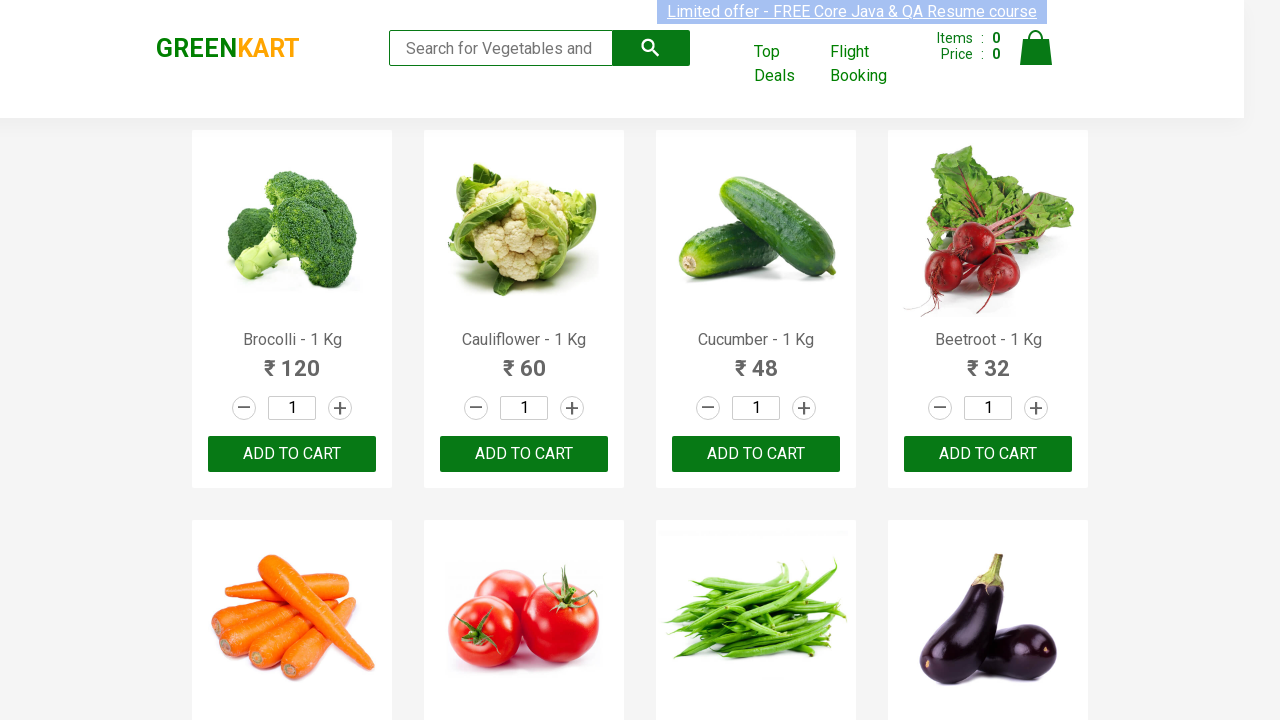

Waited for product names to load on the e-commerce page
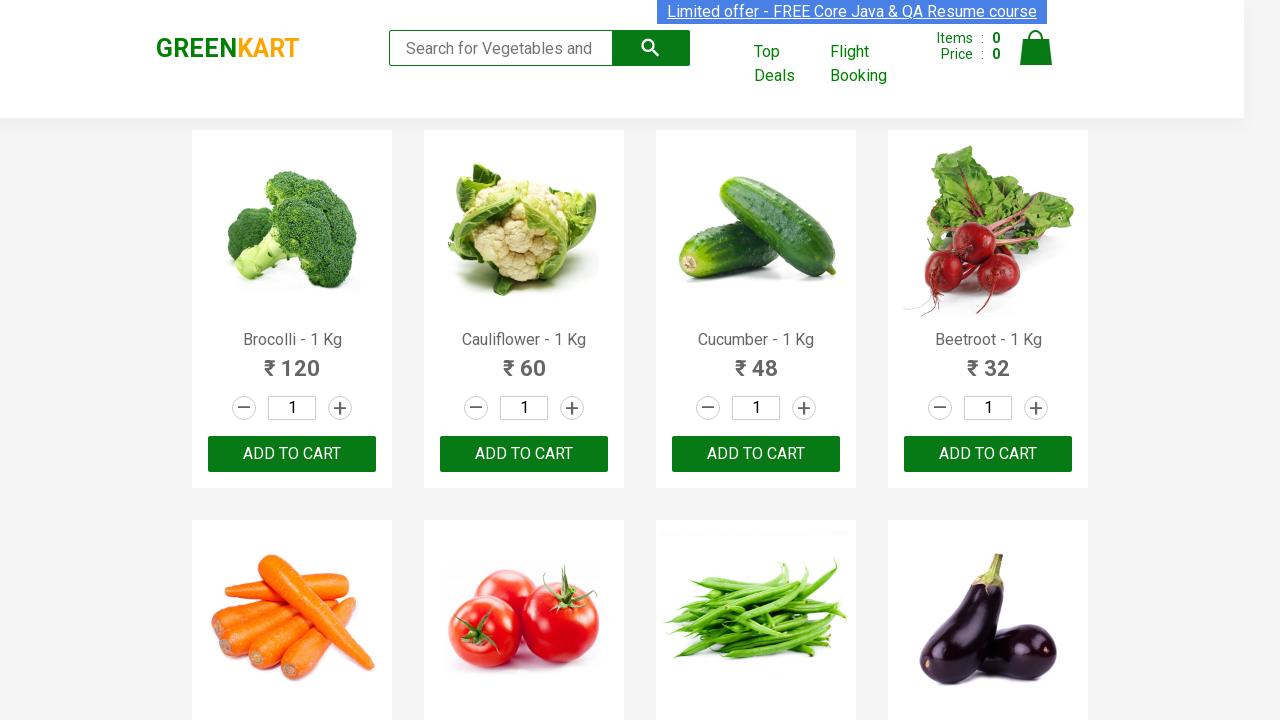

Retrieved all product name elements from the page
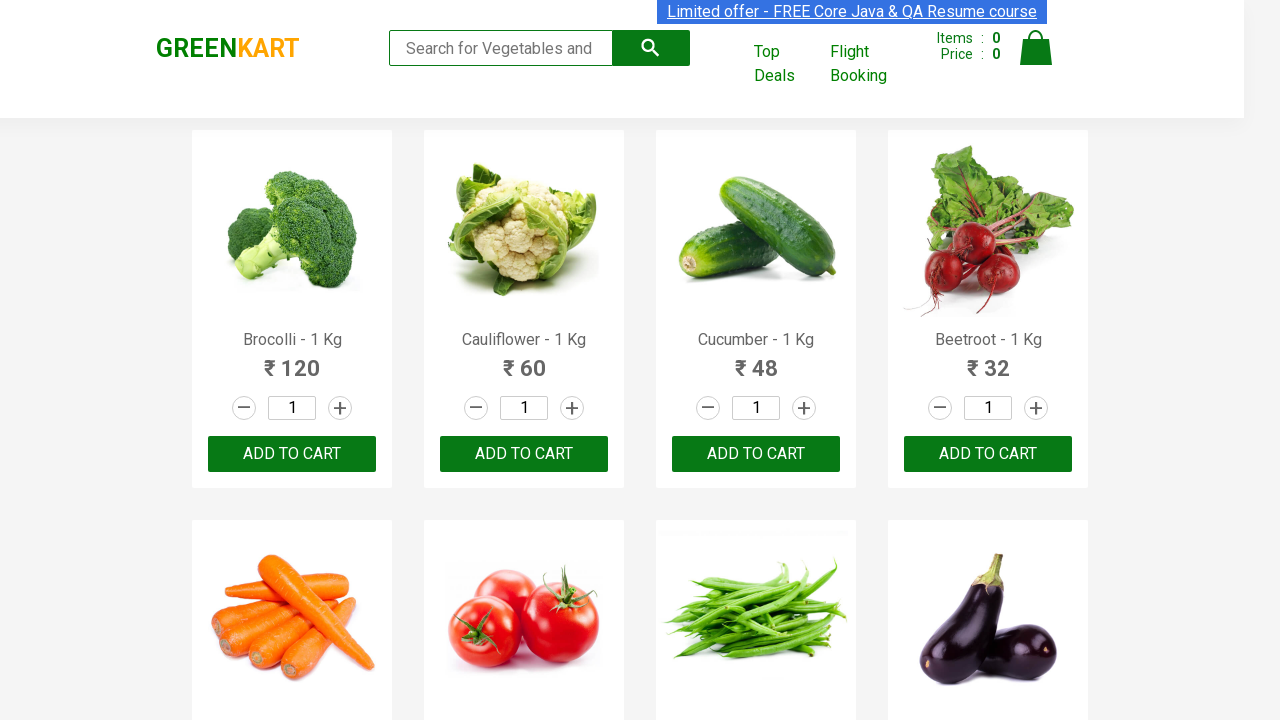

Read product name: Brocolli - 1 Kg
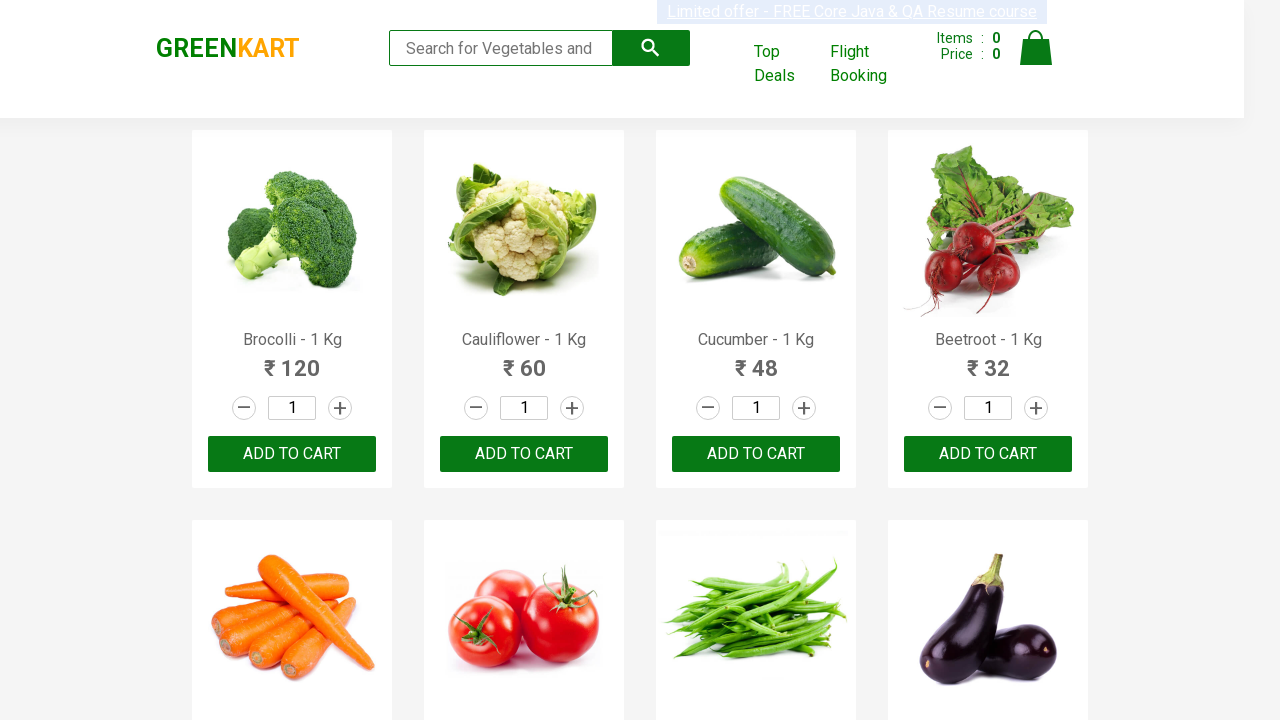

Found ADD TO CART button for Brocolli - 1 Kg
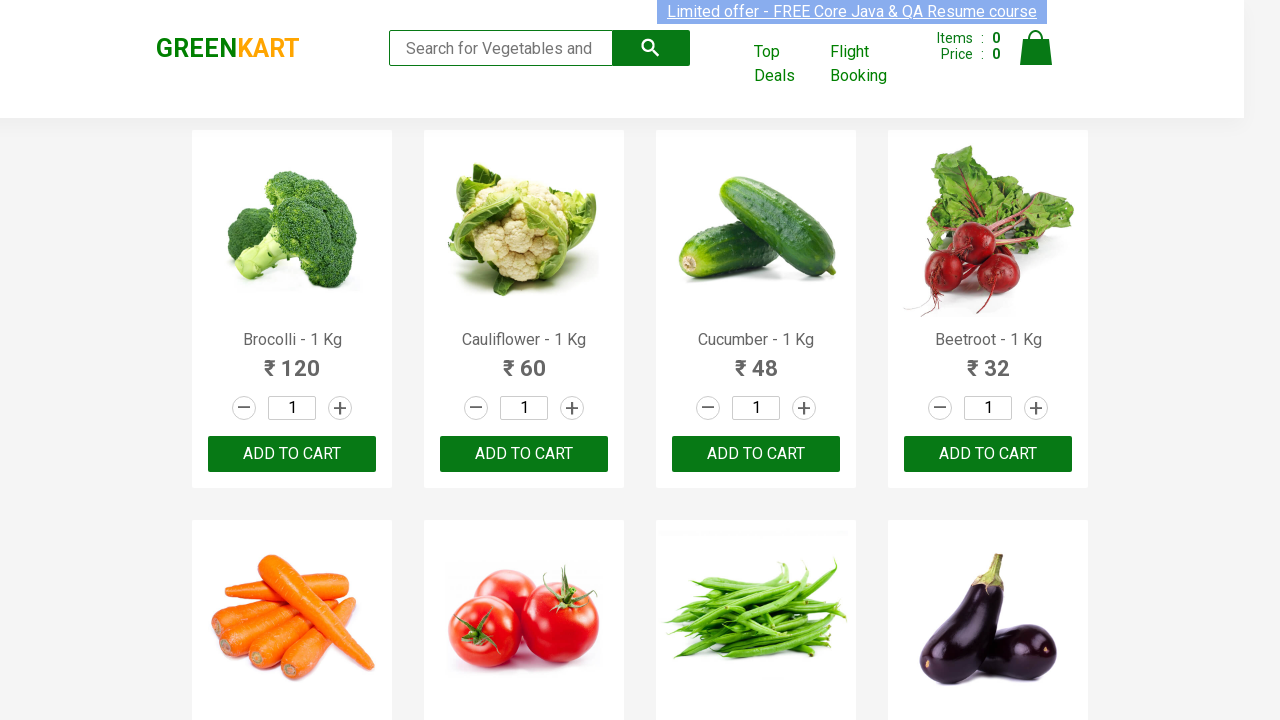

Clicked ADD TO CART button for Brocolli - 1 Kg at (292, 454) on xpath=//button[text()='ADD TO CART'] >> nth=0
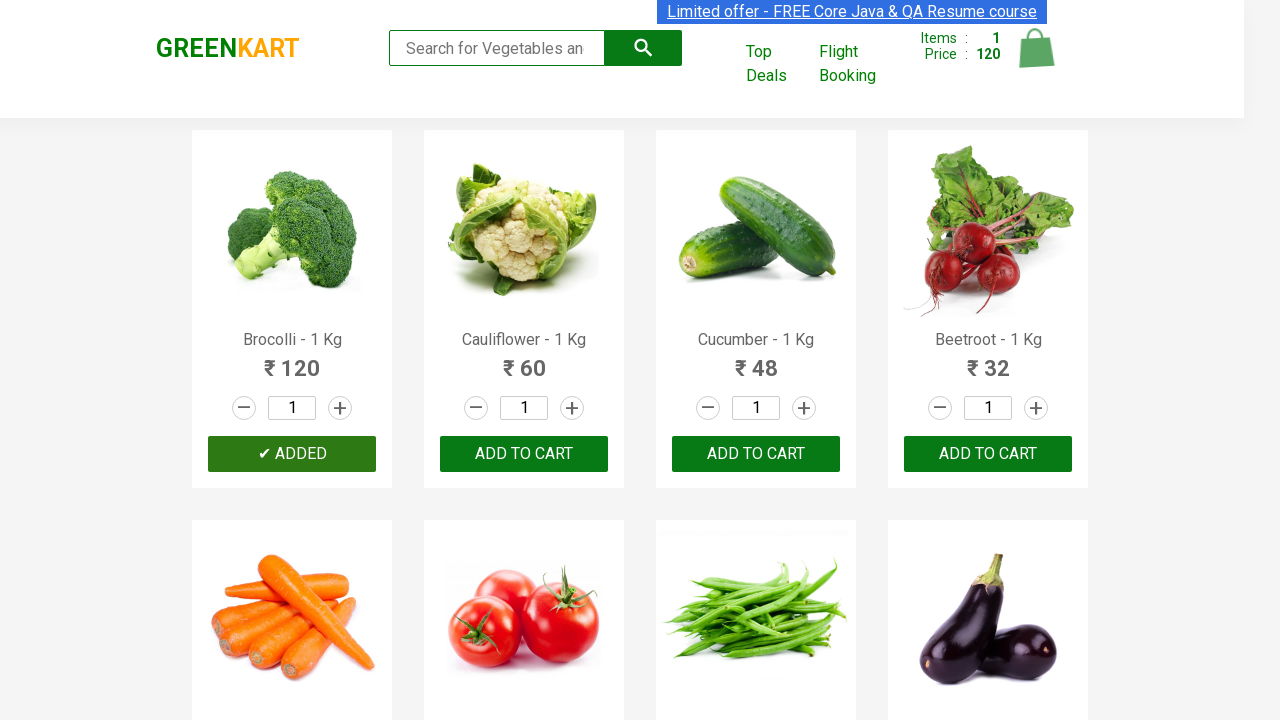

Waited 2 seconds before processing next product
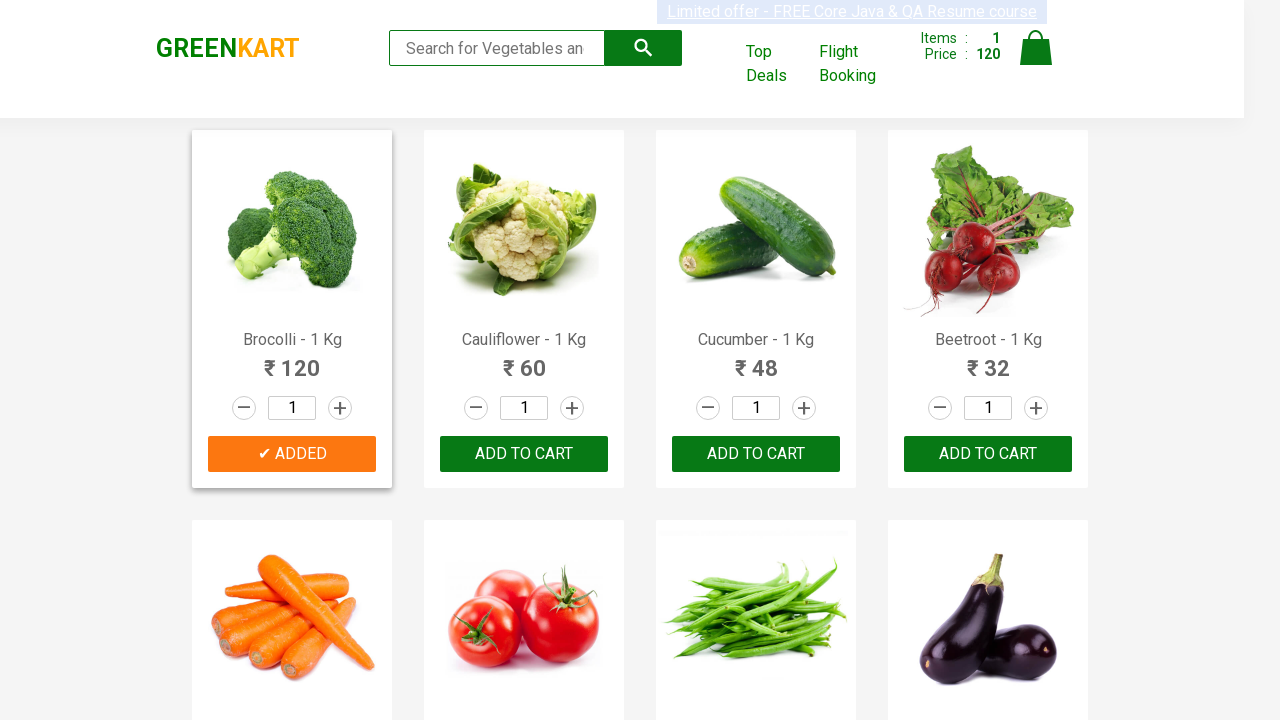

Read product name: Cauliflower - 1 Kg
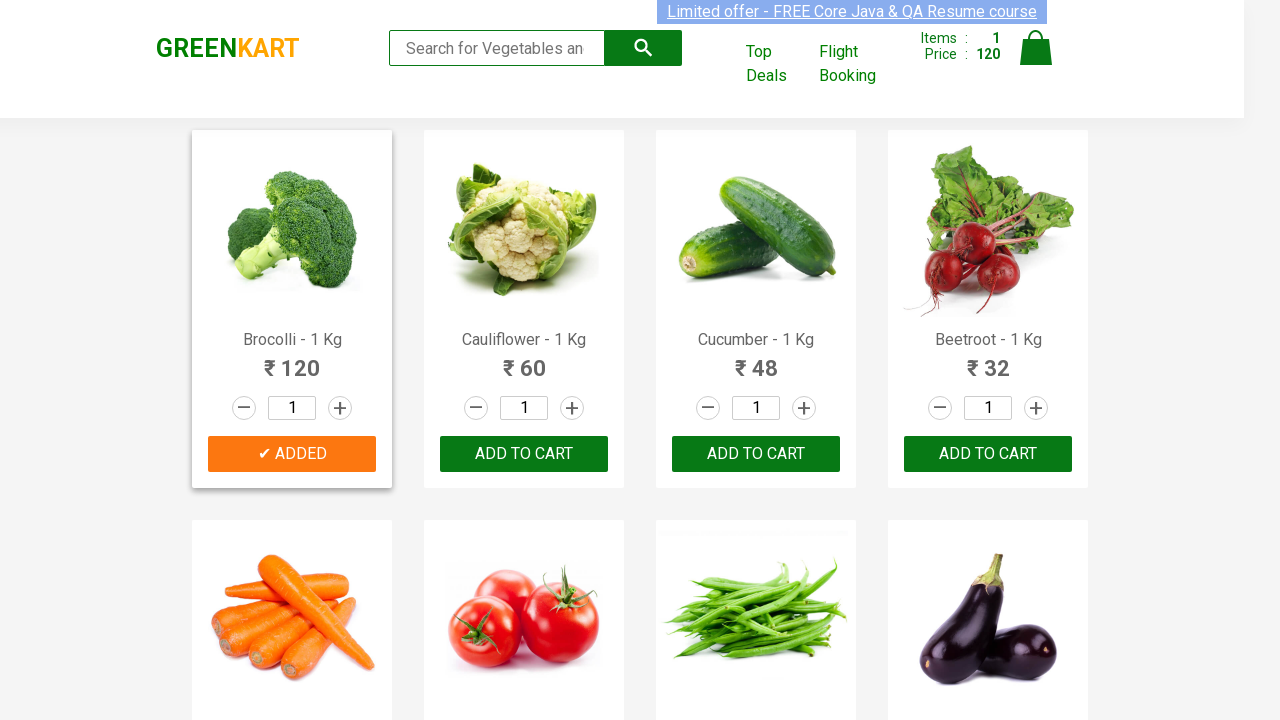

Read product name: Cucumber - 1 Kg
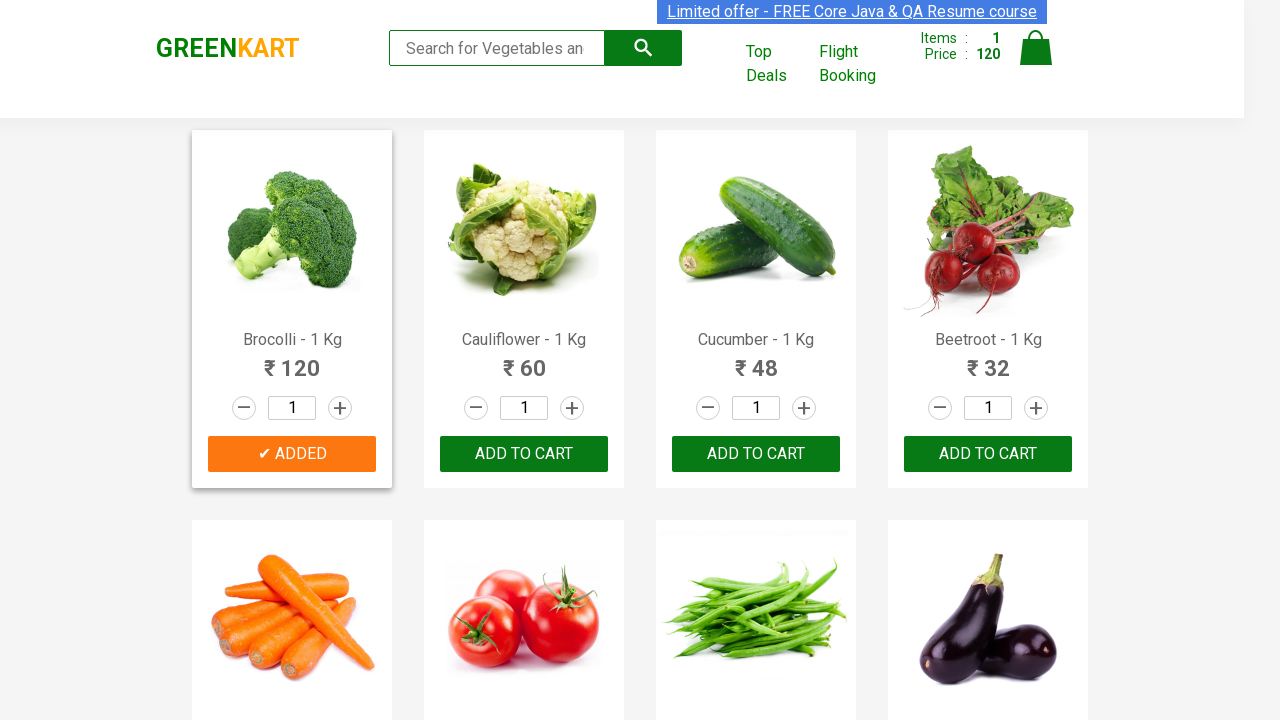

Found ADD TO CART button for Cucumber - 1 Kg
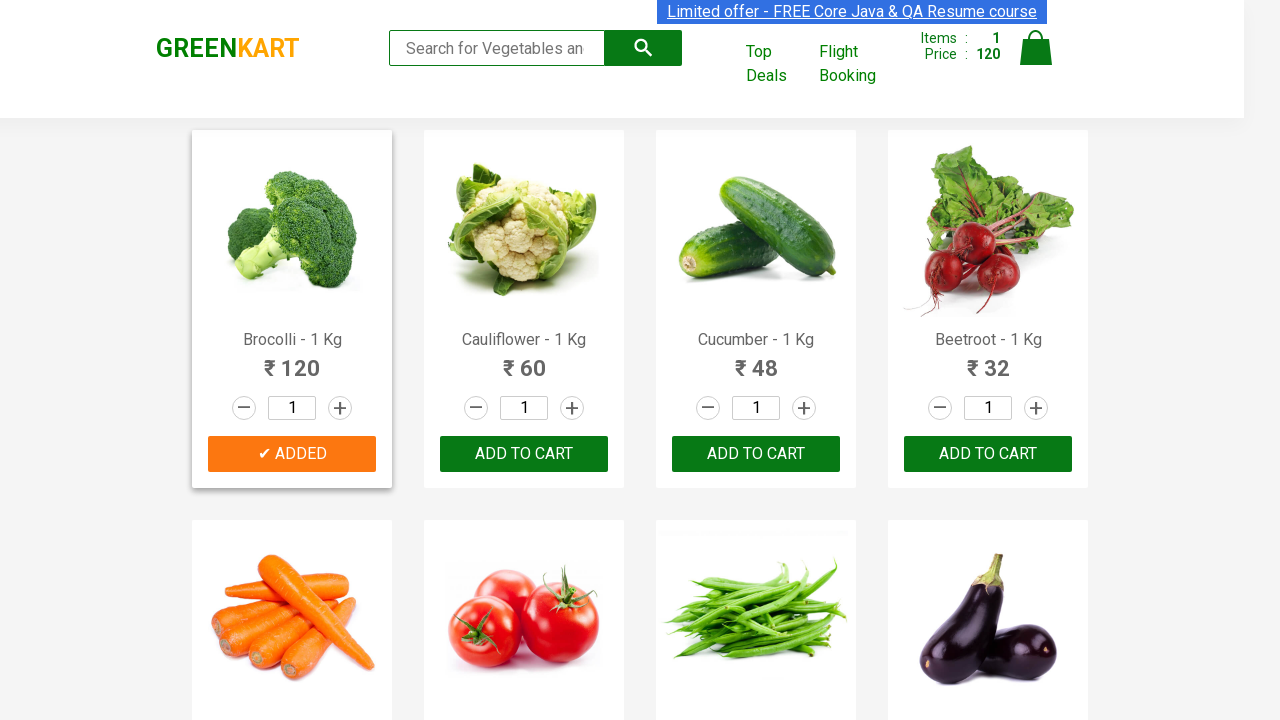

Clicked ADD TO CART button for Cucumber - 1 Kg at (988, 454) on xpath=//button[text()='ADD TO CART'] >> nth=2
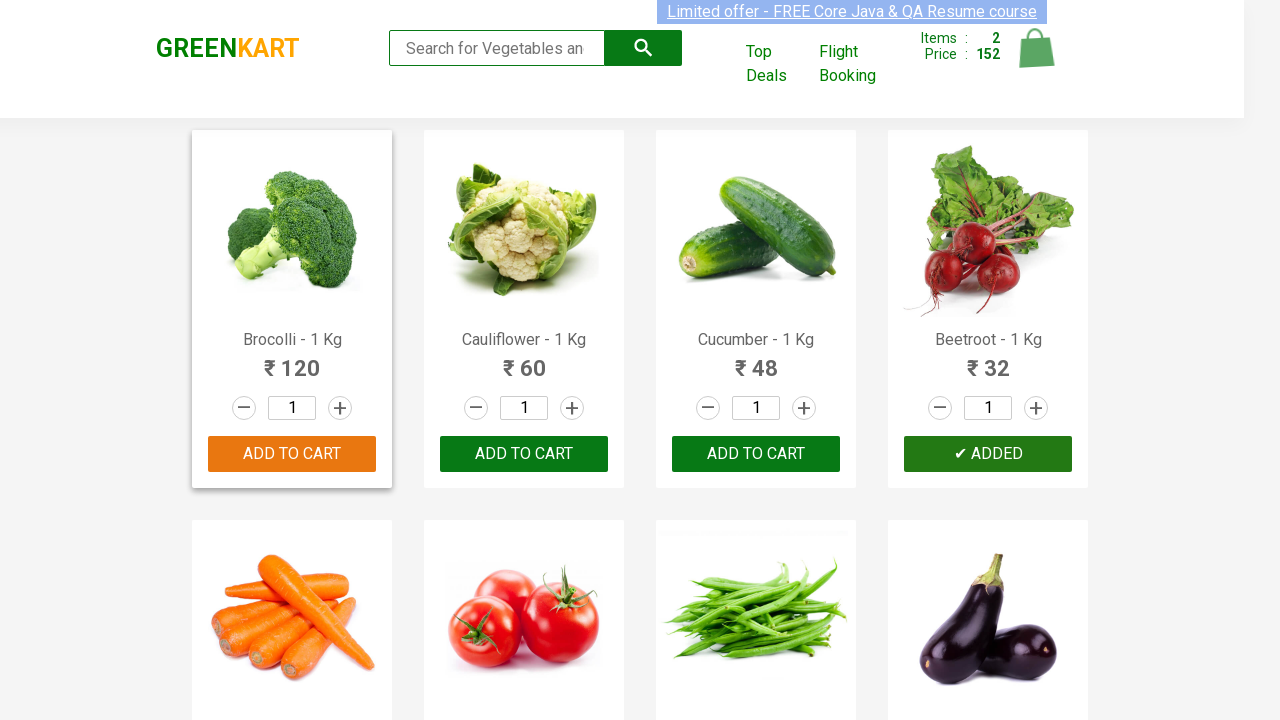

Waited 2 seconds before processing next product
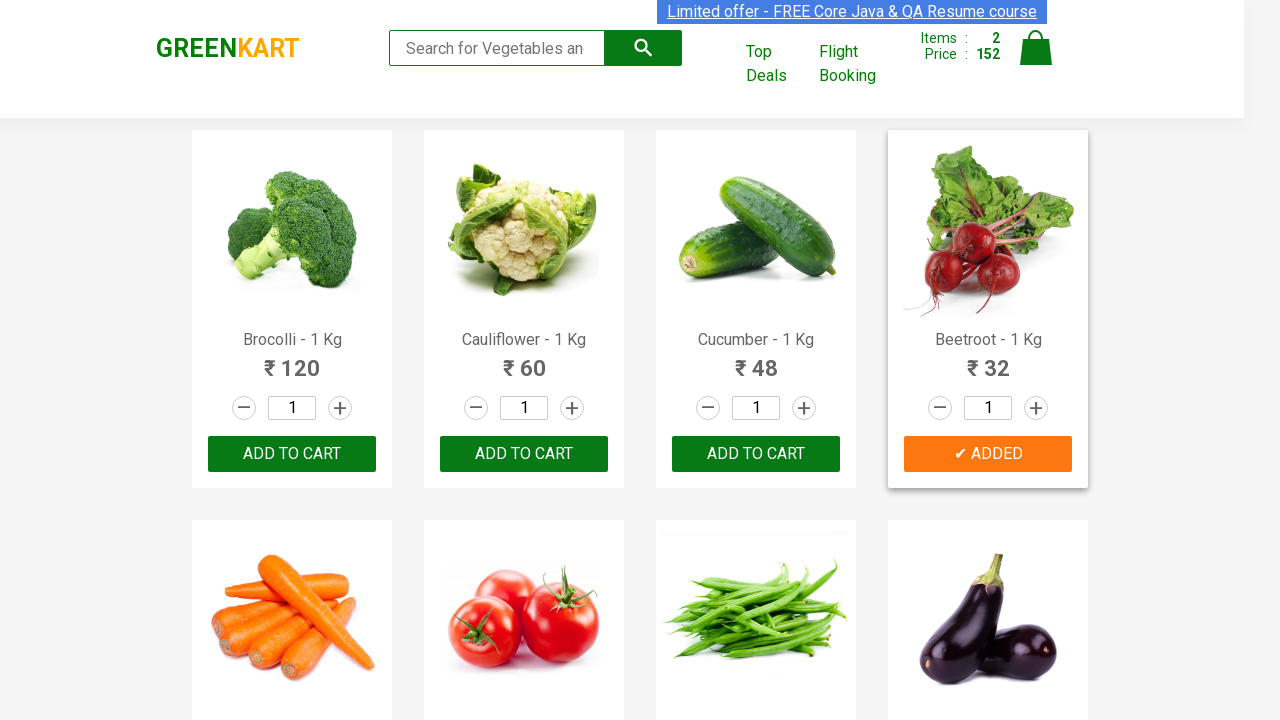

Read product name: Beetroot - 1 Kg
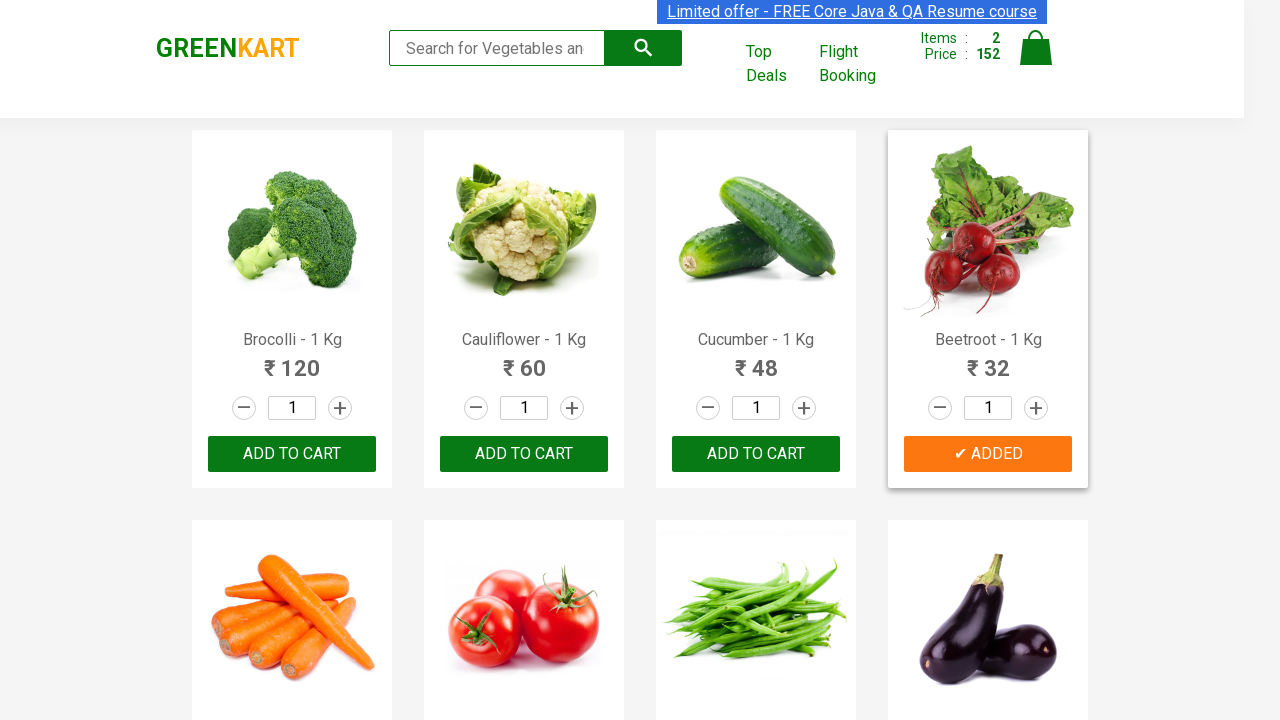

Read product name: Carrot - 1 Kg
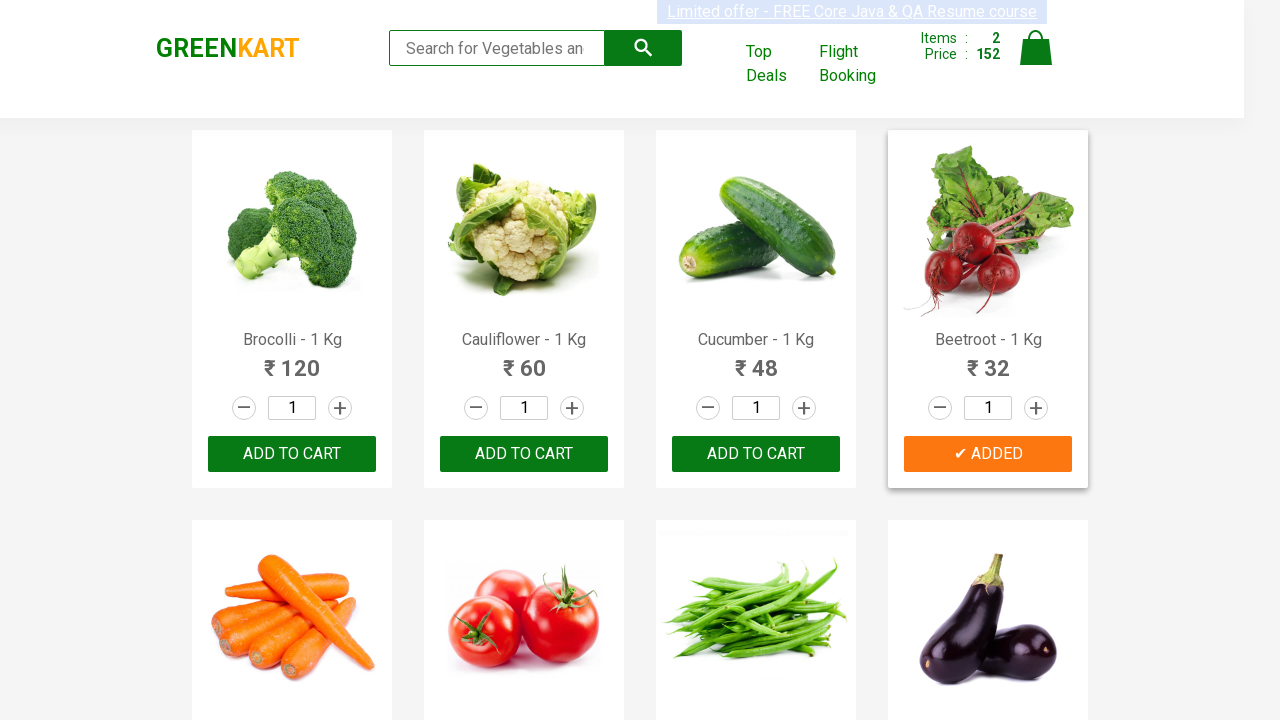

Read product name: Tomato - 1 Kg
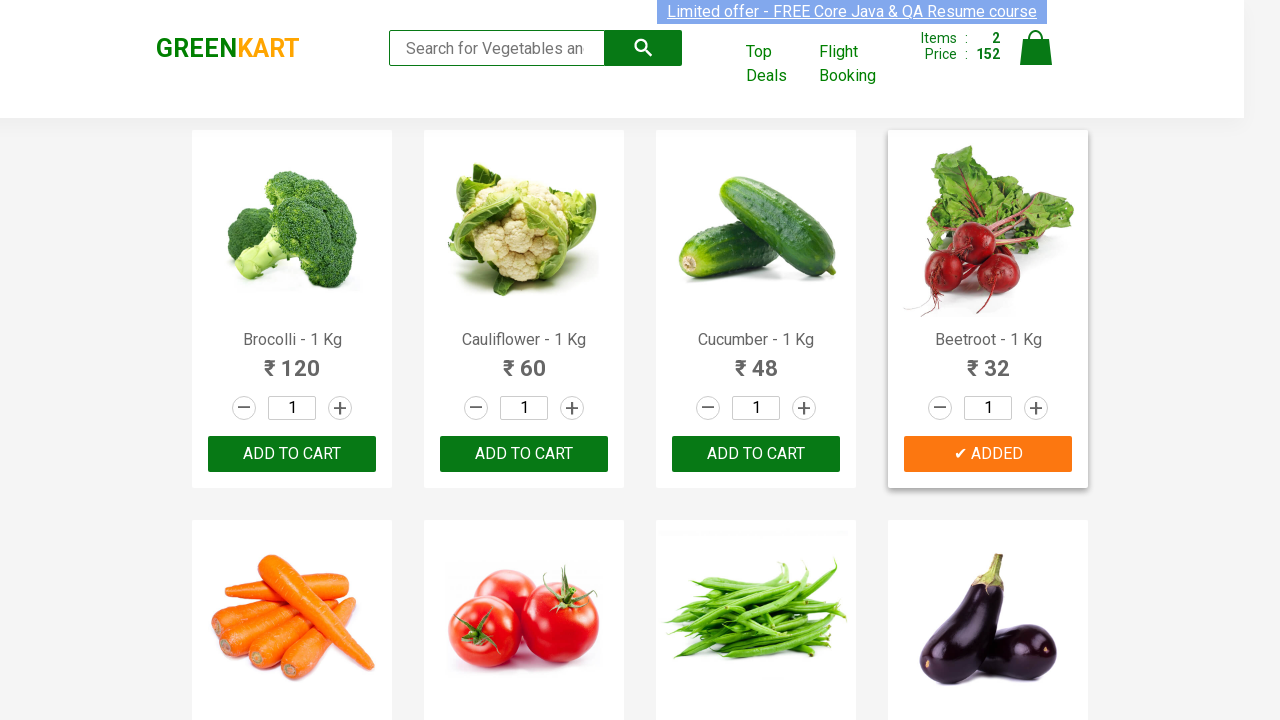

Read product name: Beans - 1 Kg
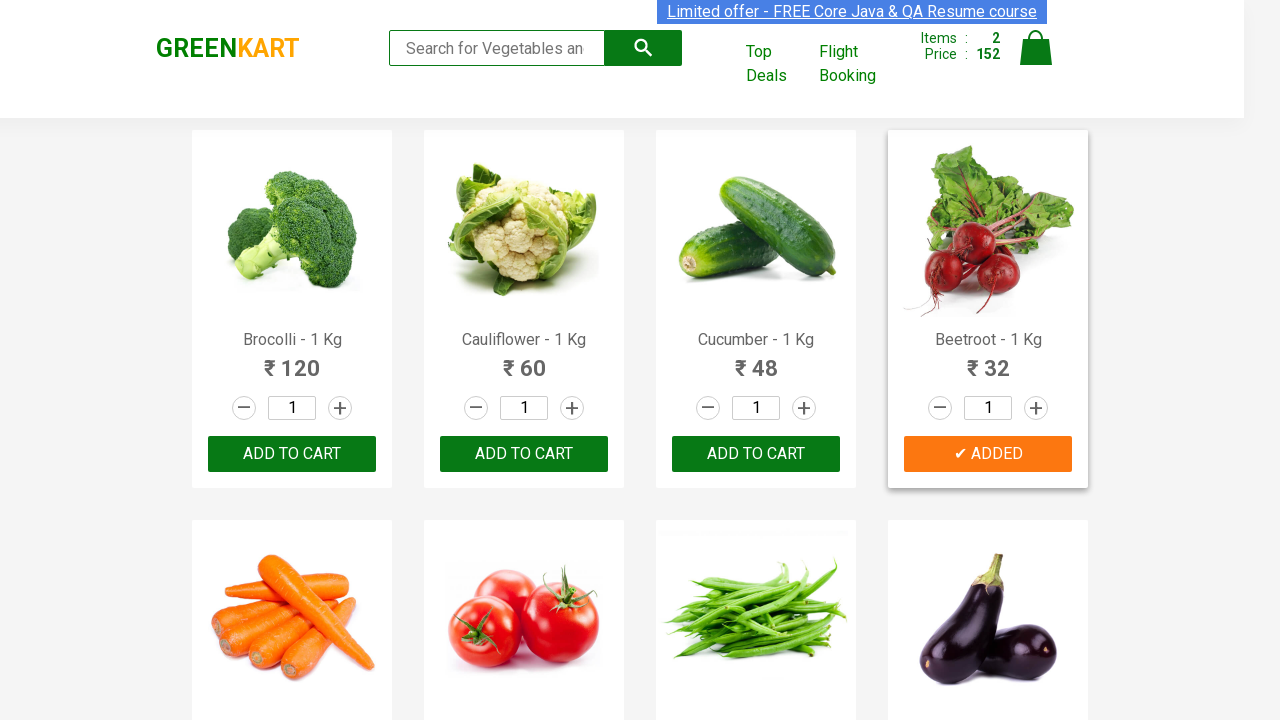

Read product name: Brinjal - 1 Kg
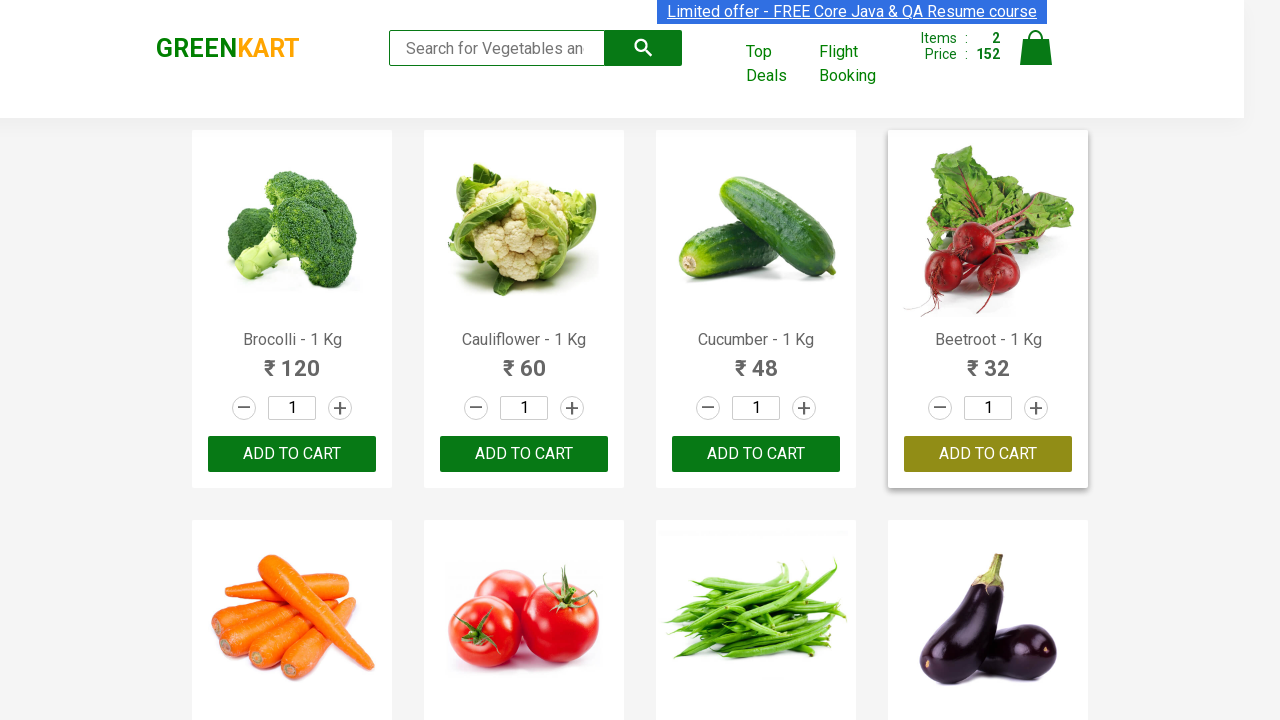

Read product name: Capsicum
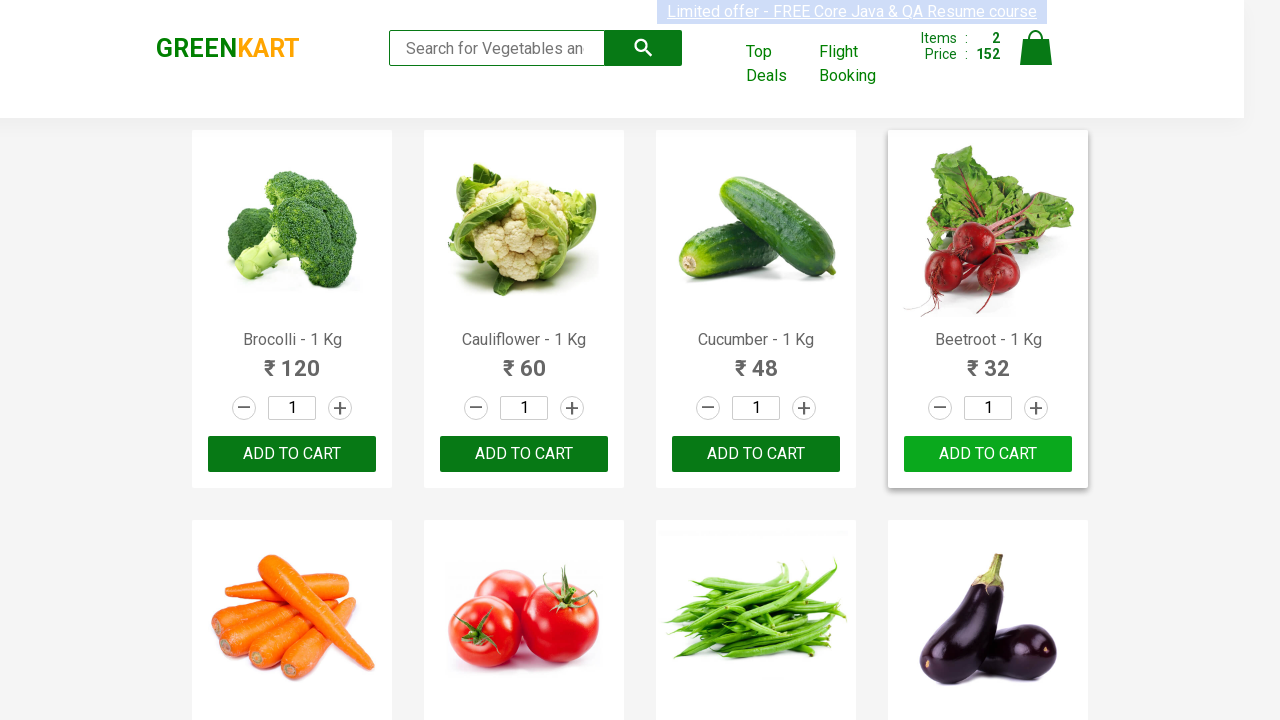

Read product name: Mushroom - 1 Kg
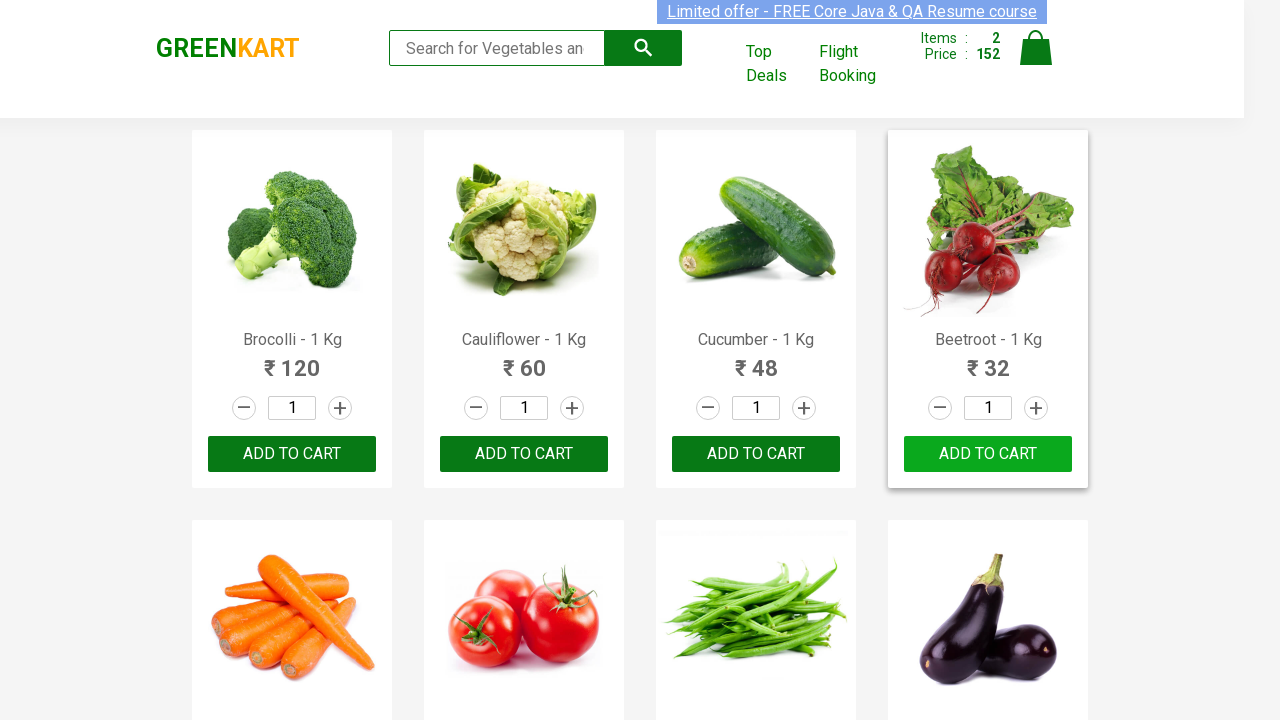

Read product name: Potato - 1 Kg
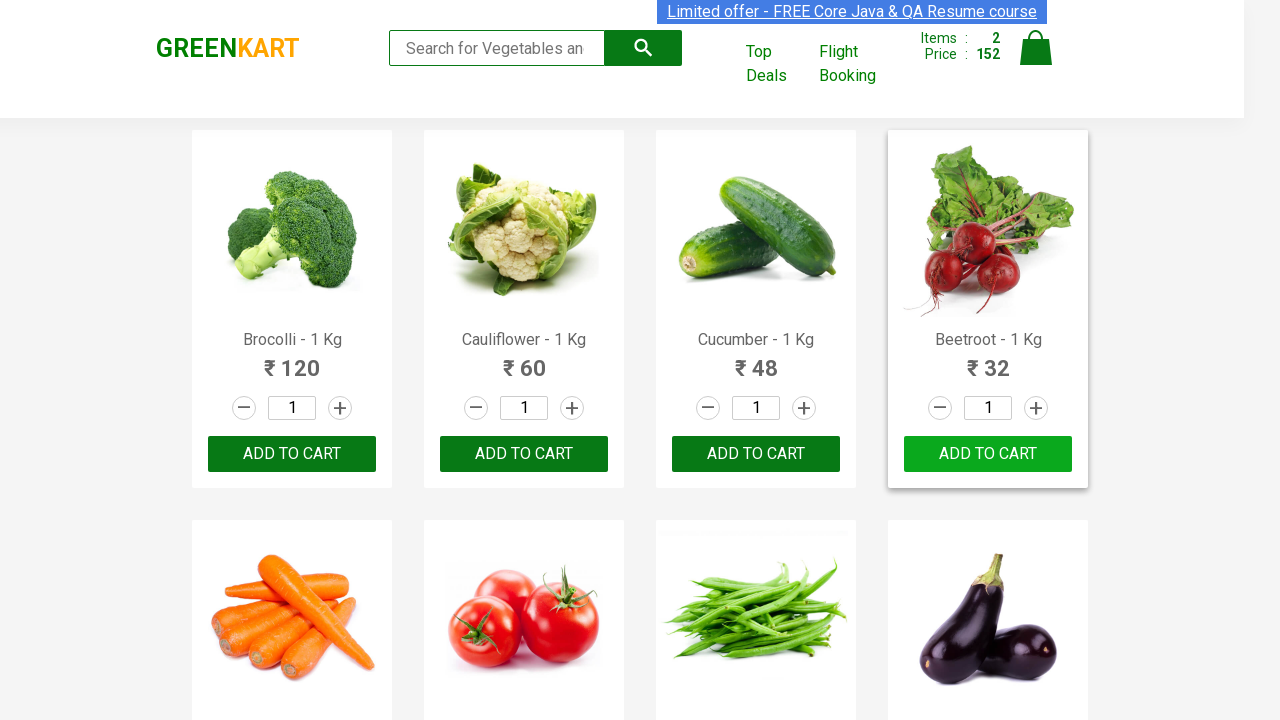

Read product name: Pumpkin - 1 Kg
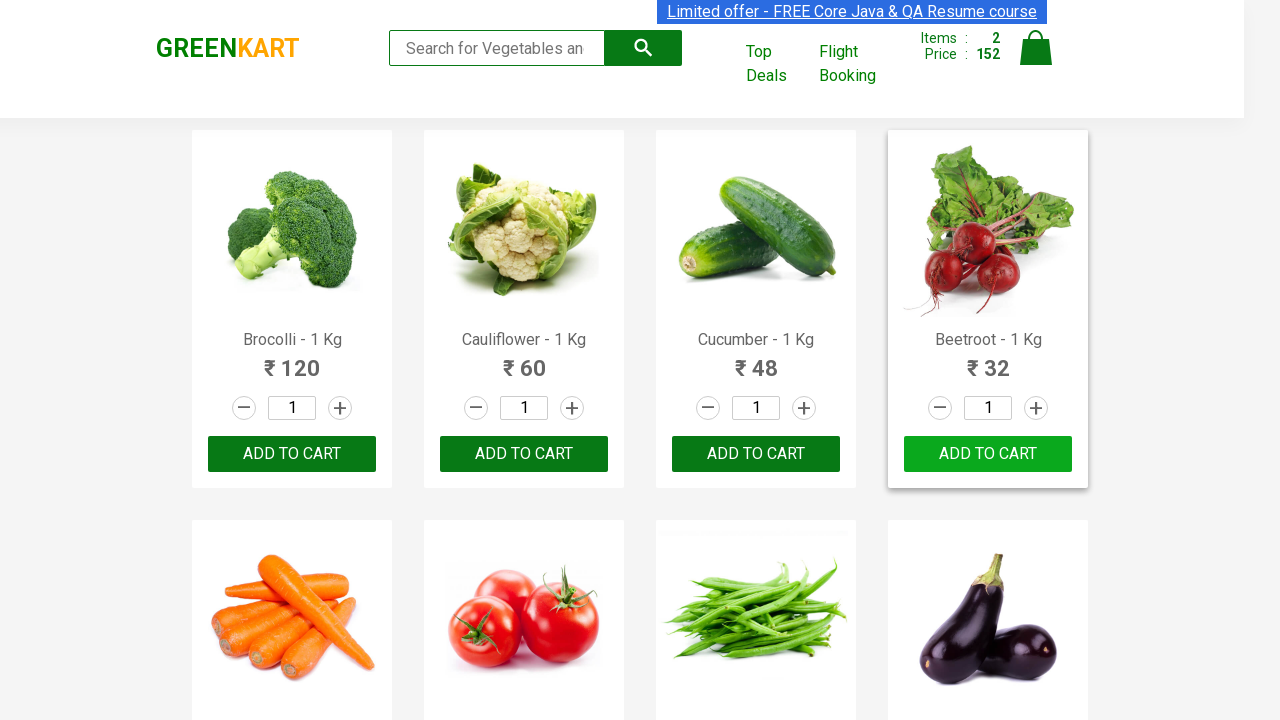

Read product name: Corn - 1 Kg
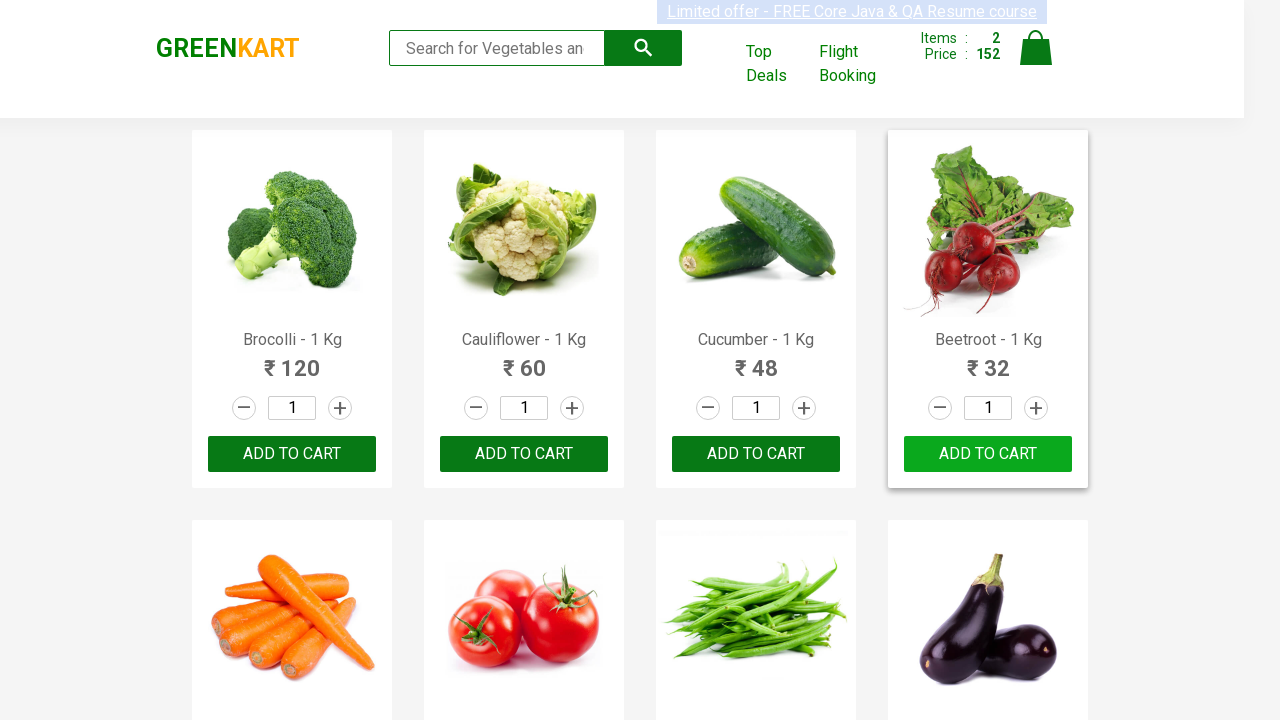

Read product name: Onion - 1 Kg
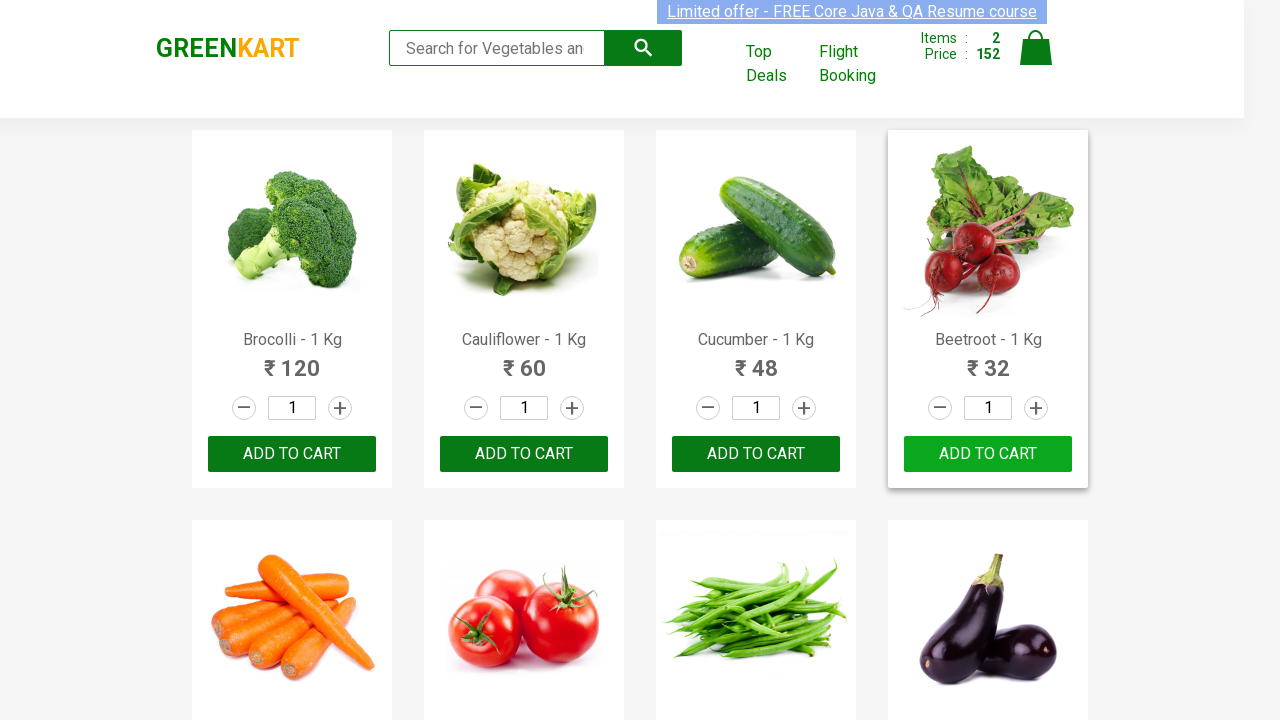

Read product name: Apple - 1 Kg
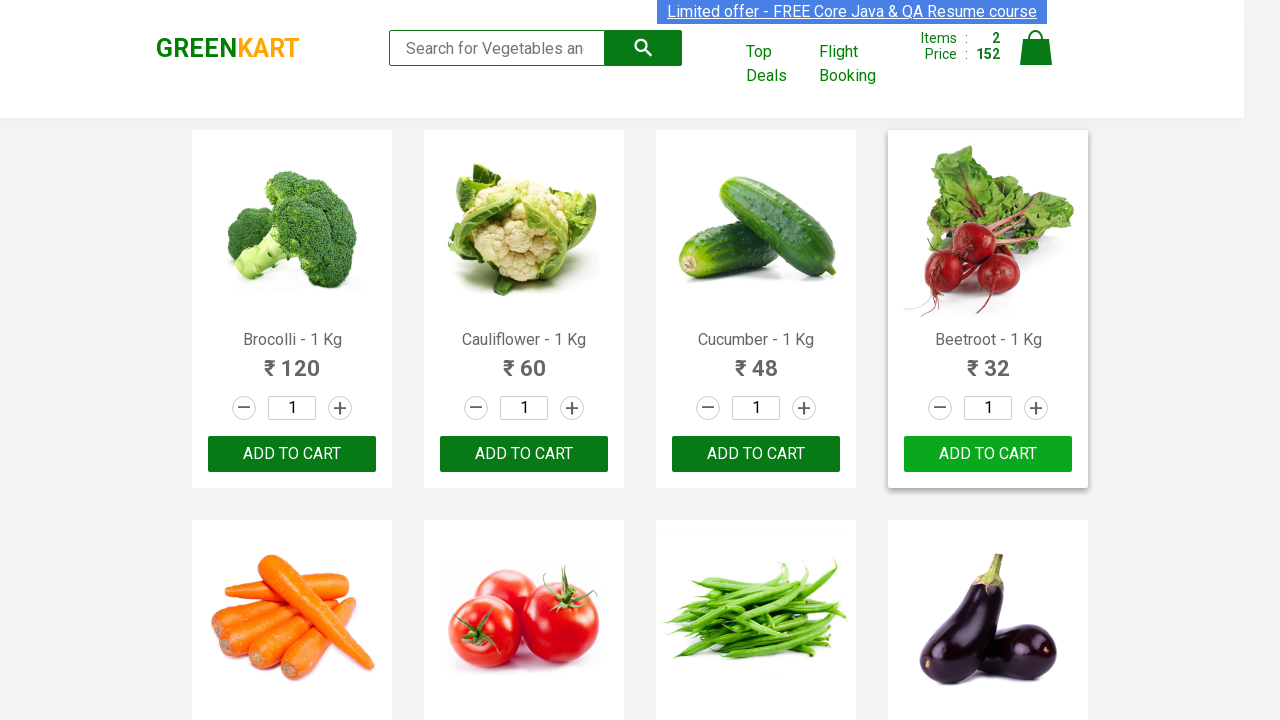

Read product name: Banana - 1 Kg
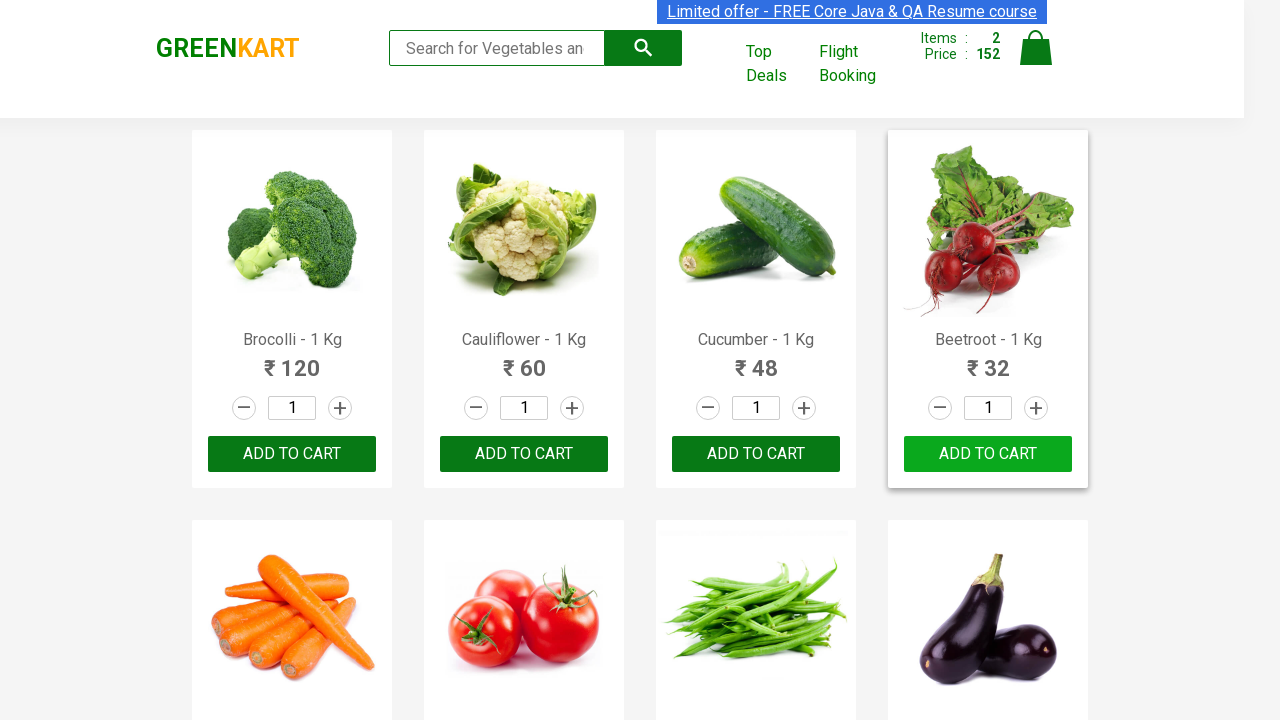

Read product name: Grapes - 1 Kg
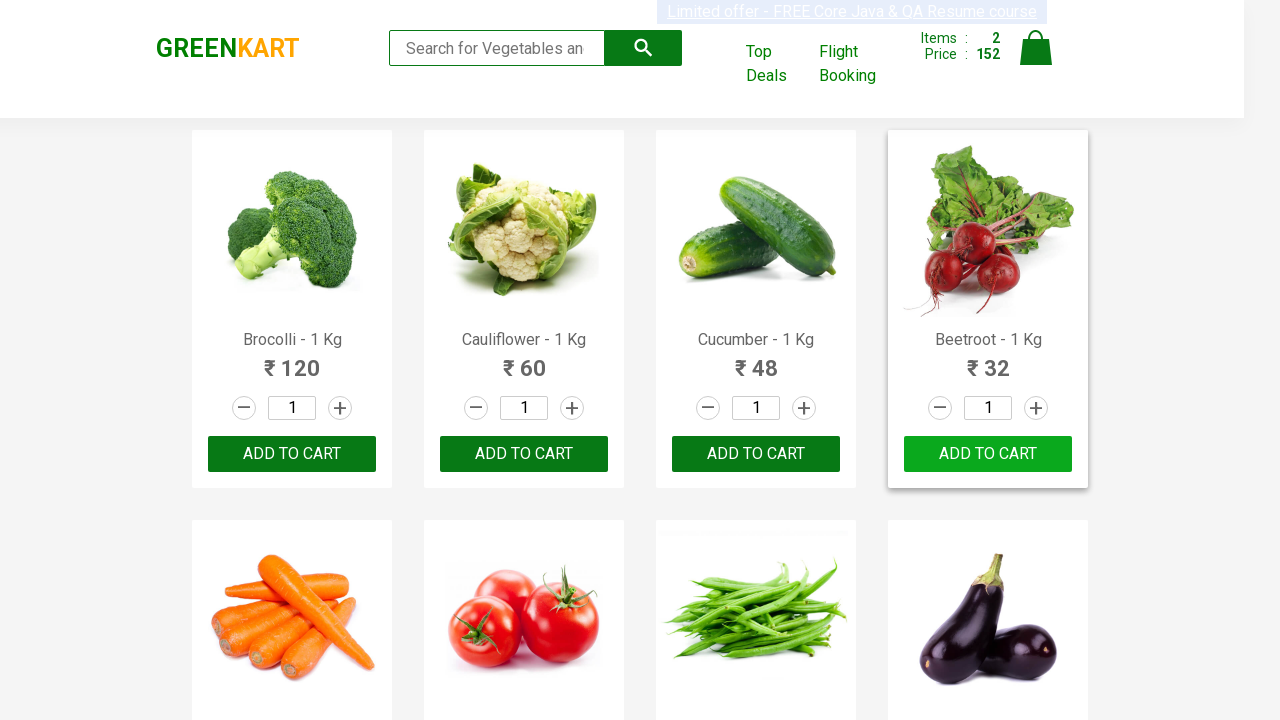

Read product name: Mango - 1 Kg
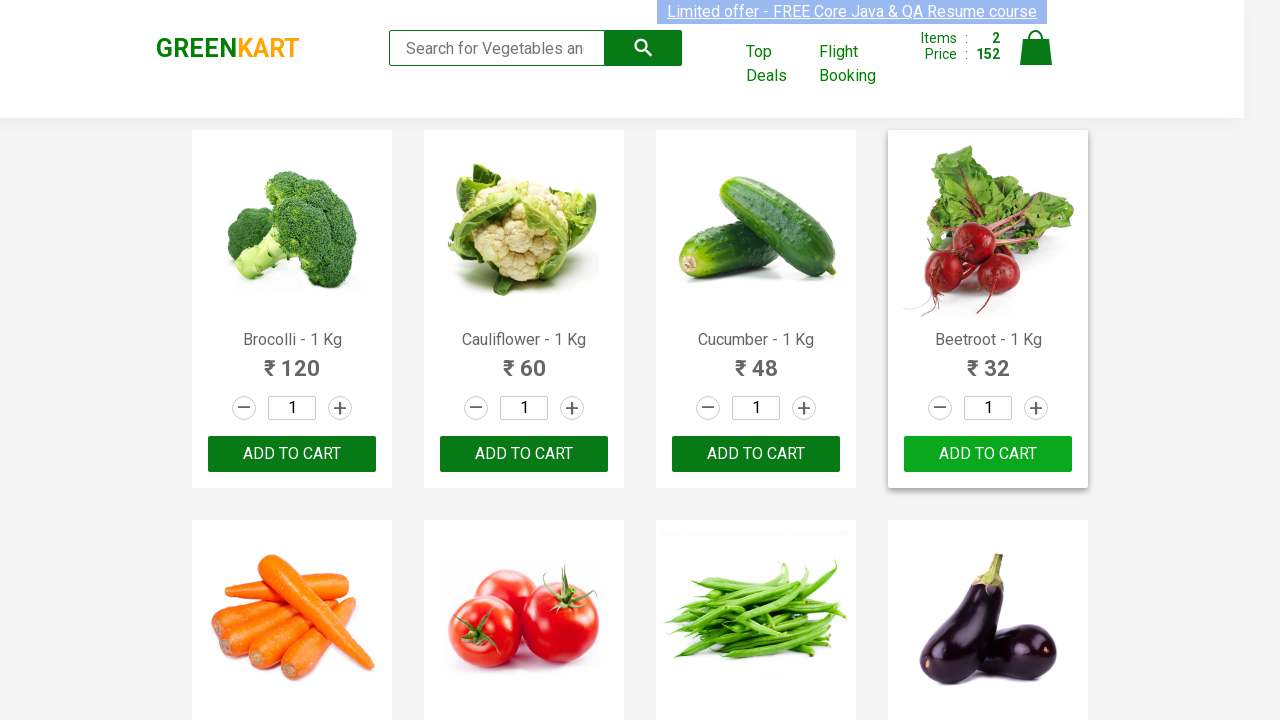

Read product name: Musk Melon - 1 Kg
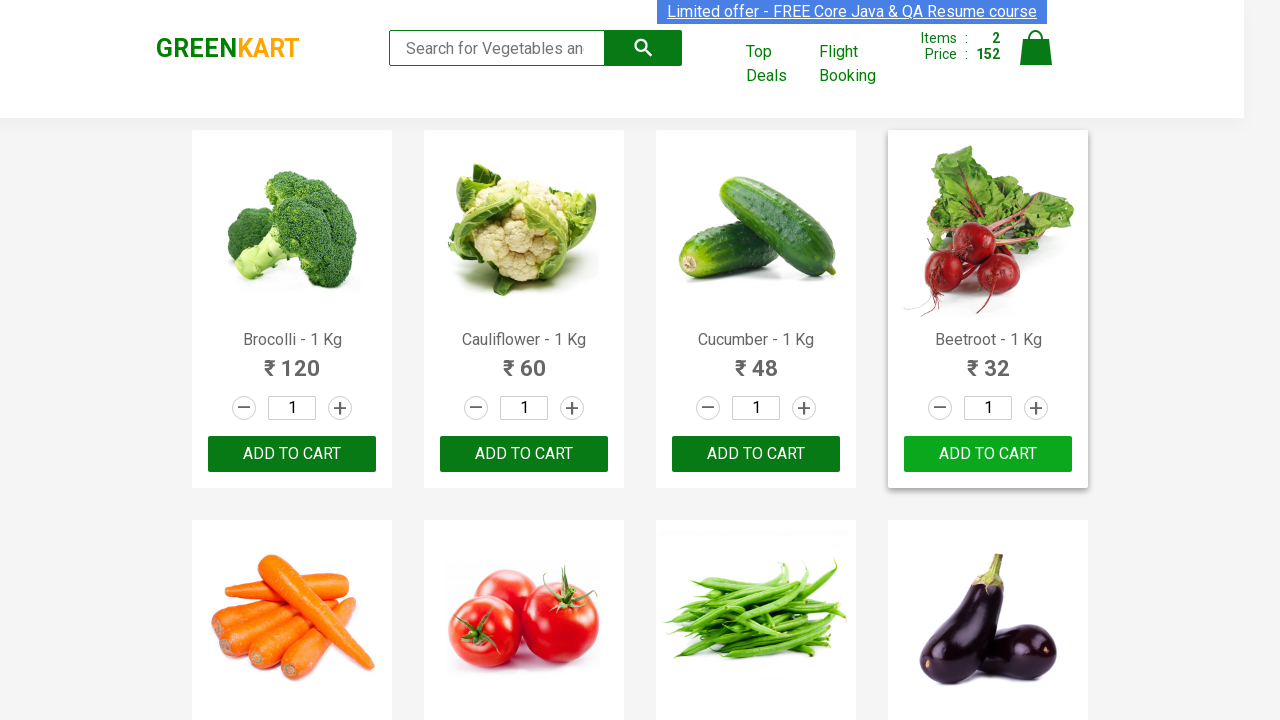

Read product name: Orange - 1 Kg
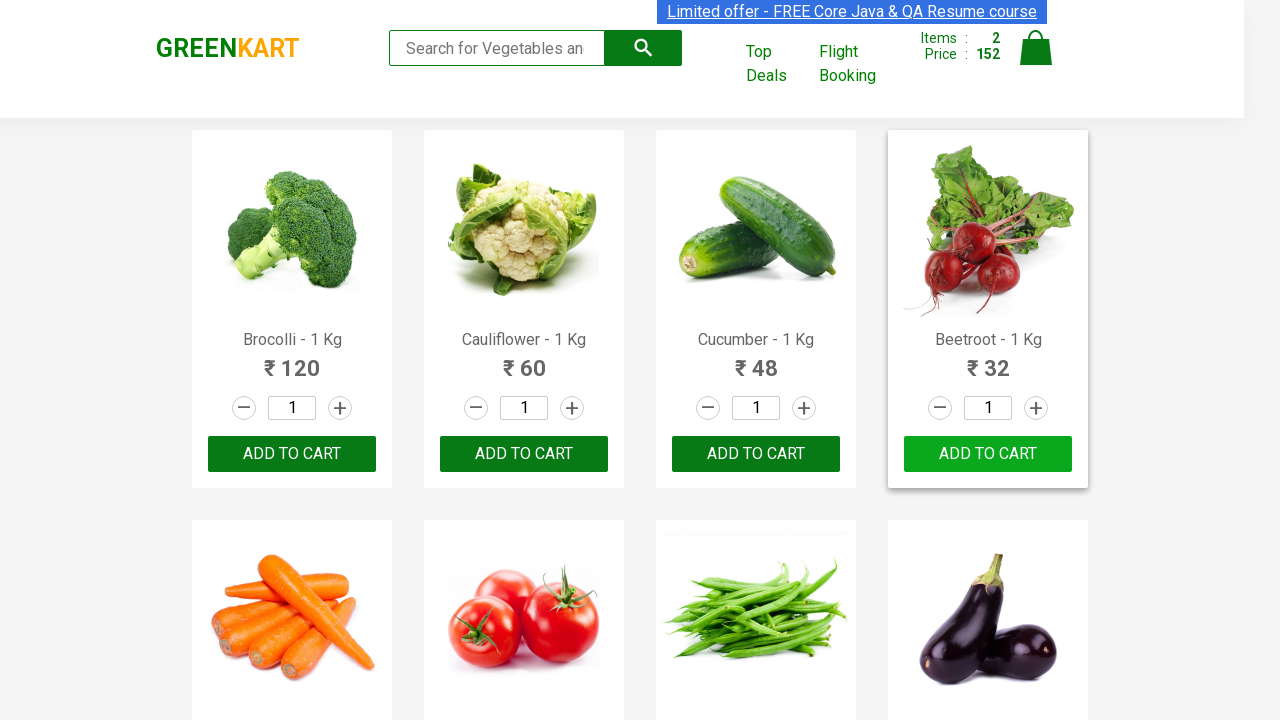

Read product name: Pears - 1 Kg
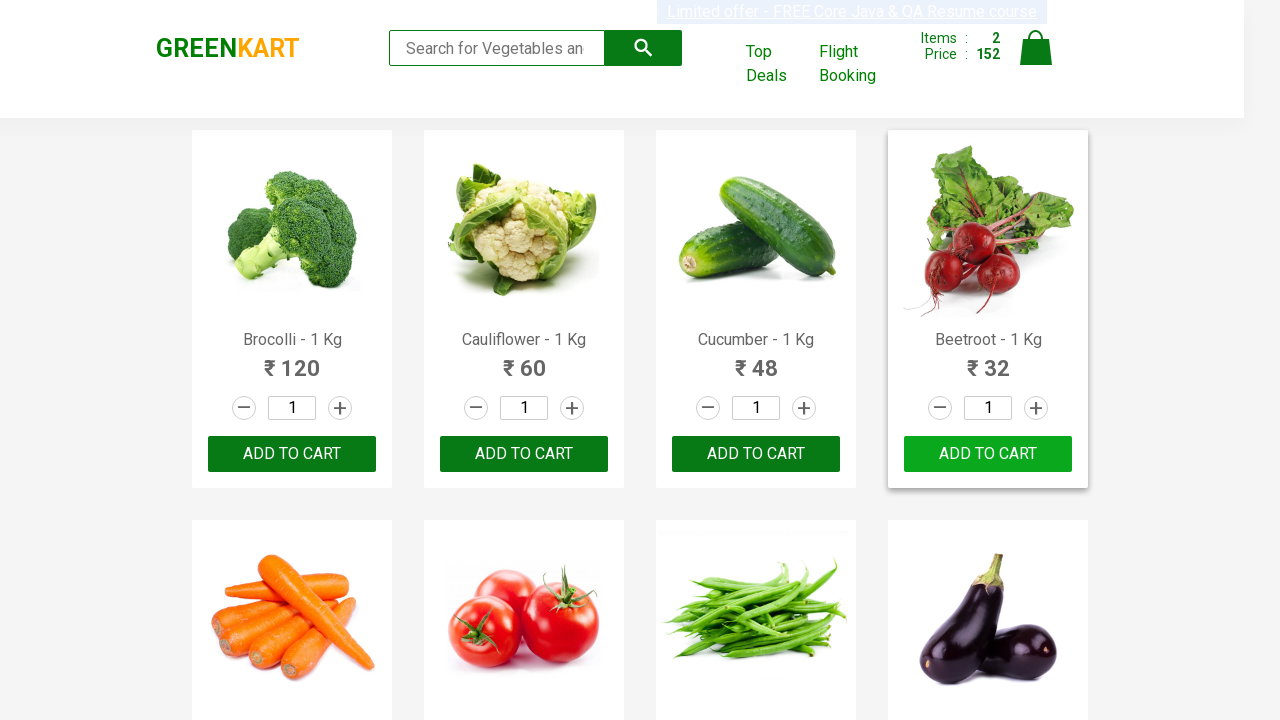

Read product name: Pomegranate - 1 Kg
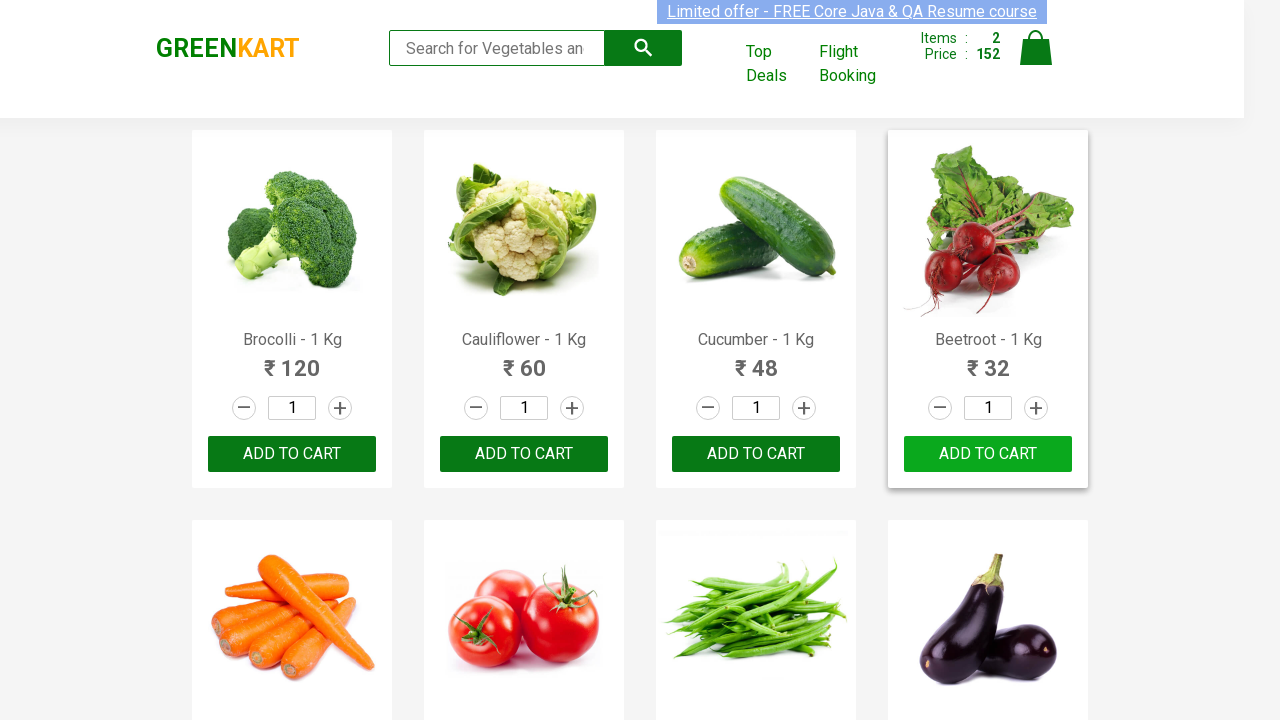

Read product name: Raspberry - 1/4 Kg
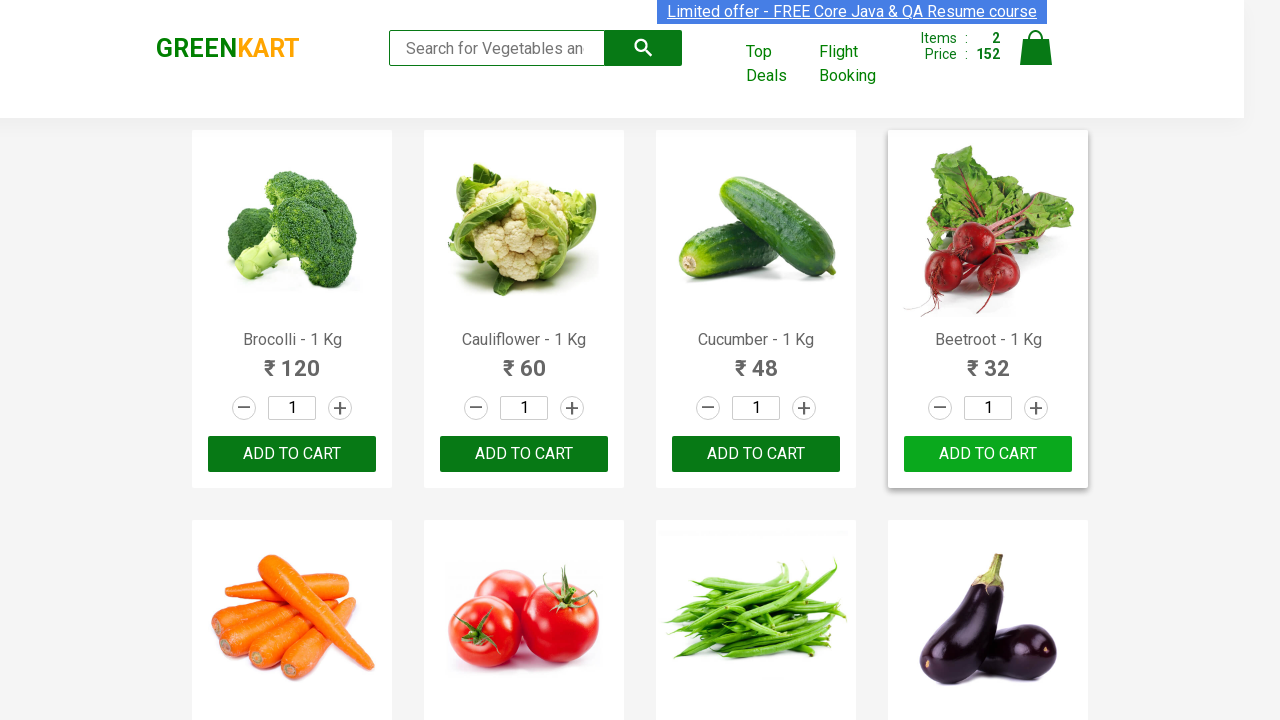

Read product name: Strawberry - 1/4 Kg
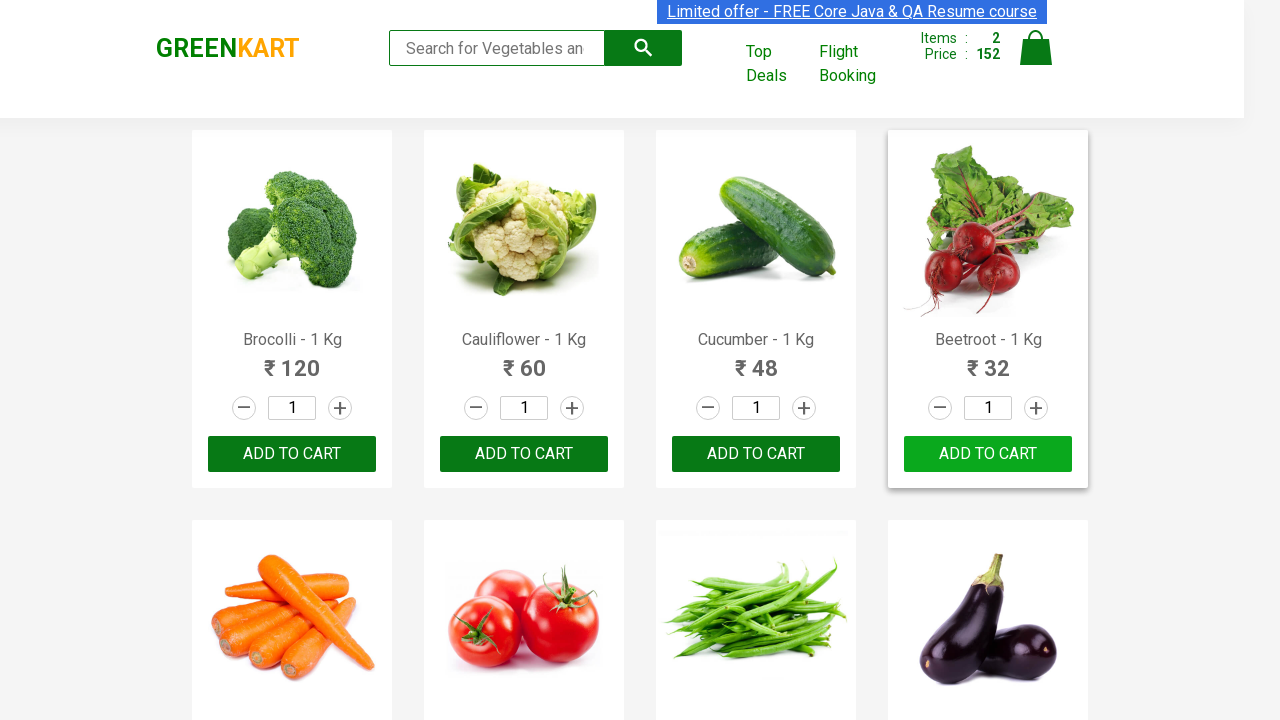

Read product name: Water Melon - 1 Kg
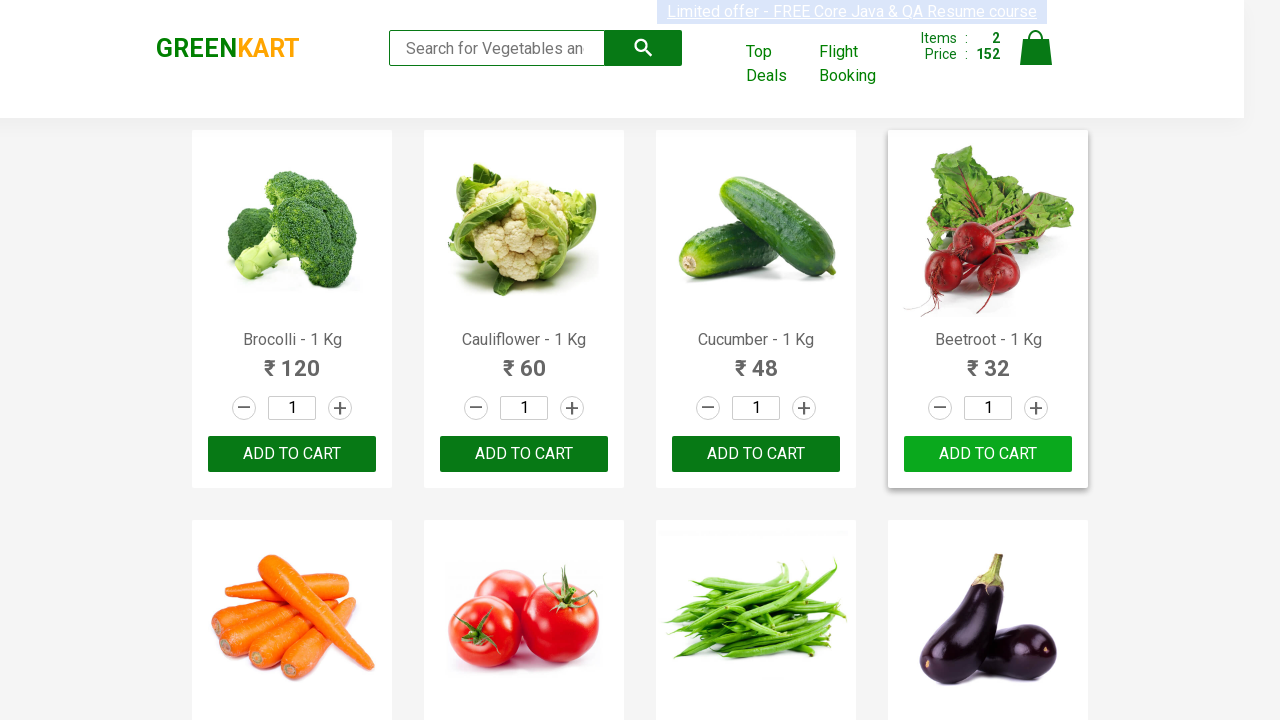

Read product name: Almonds - 1/4 Kg
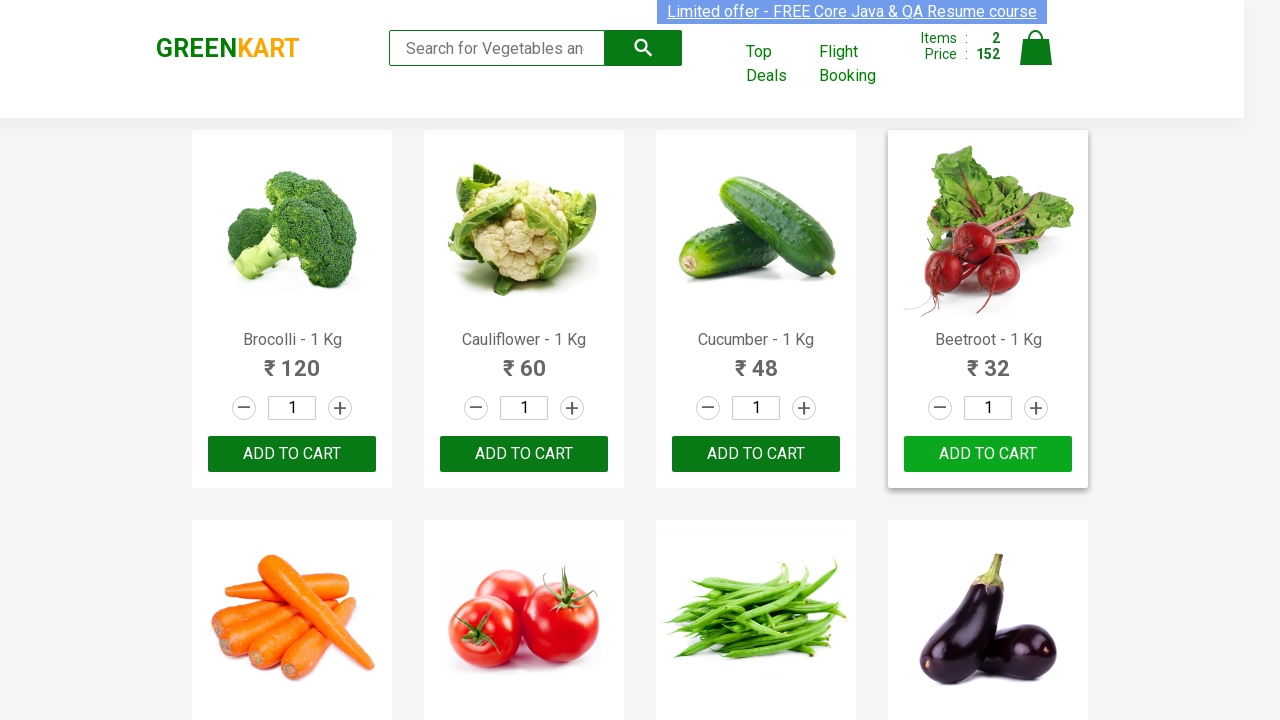

Read product name: Pista - 1/4 Kg
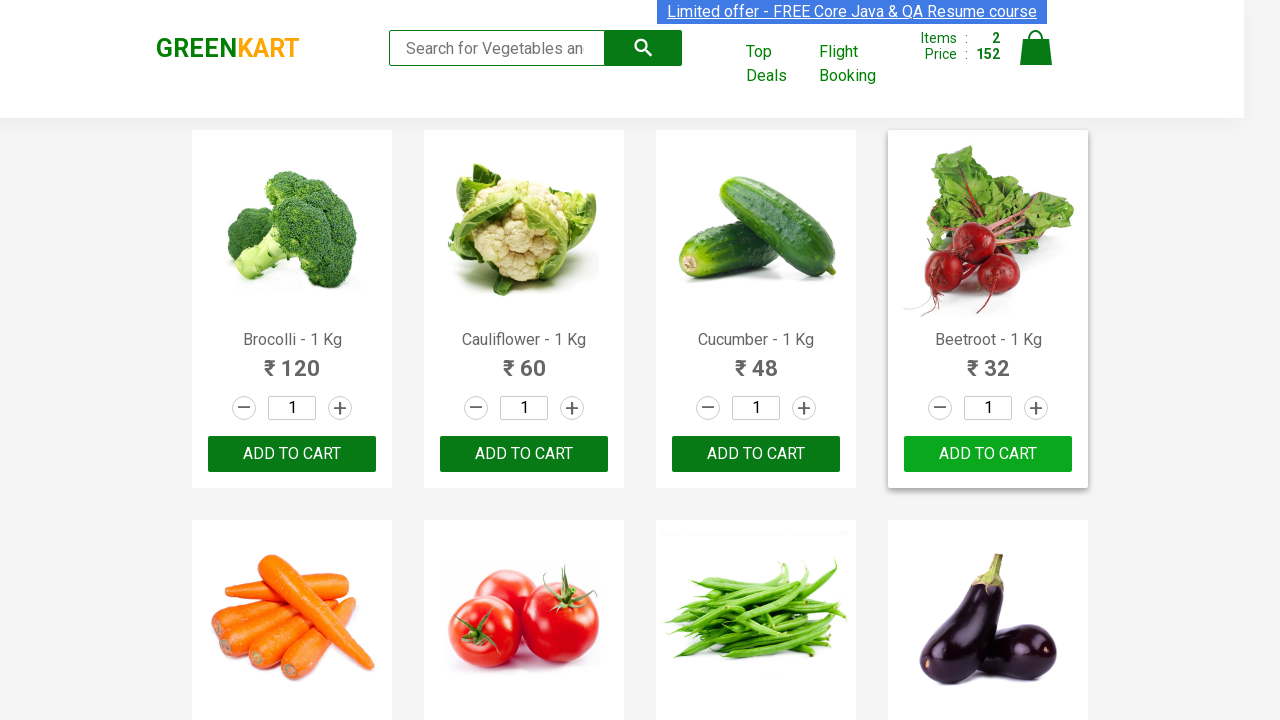

Read product name: Nuts Mixture - 1 Kg
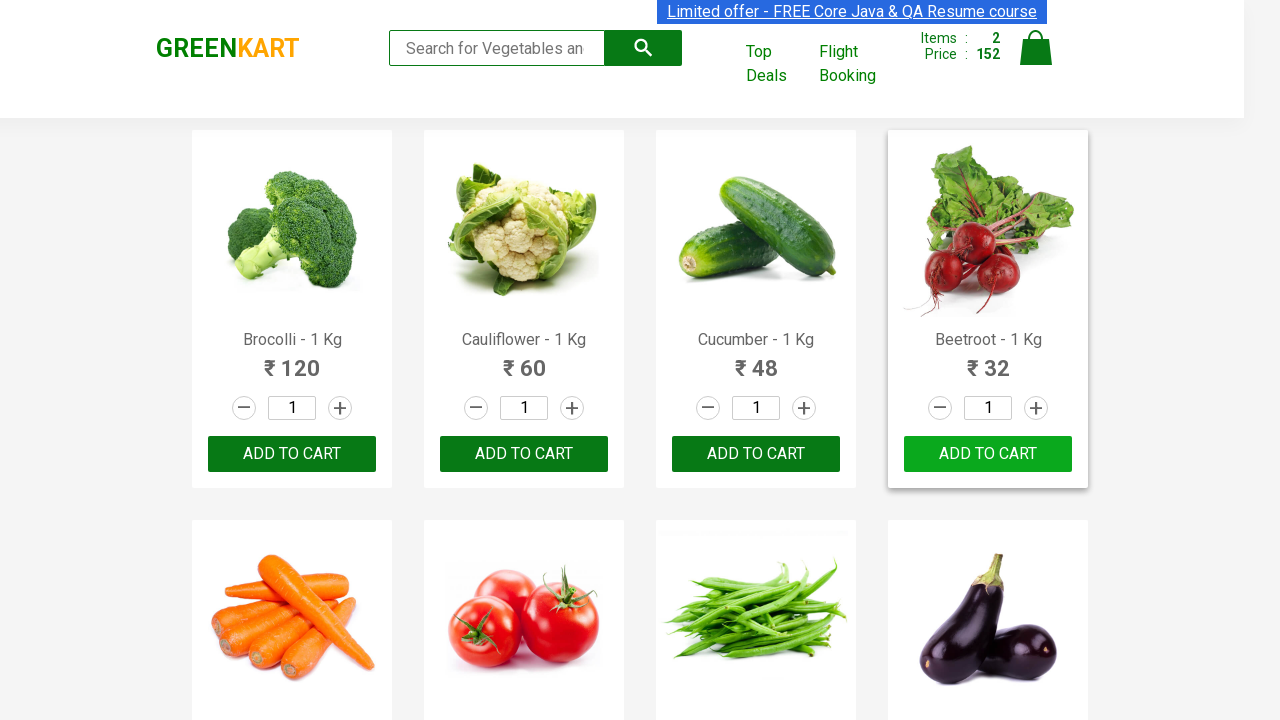

Read product name: Cashews - 1 Kg
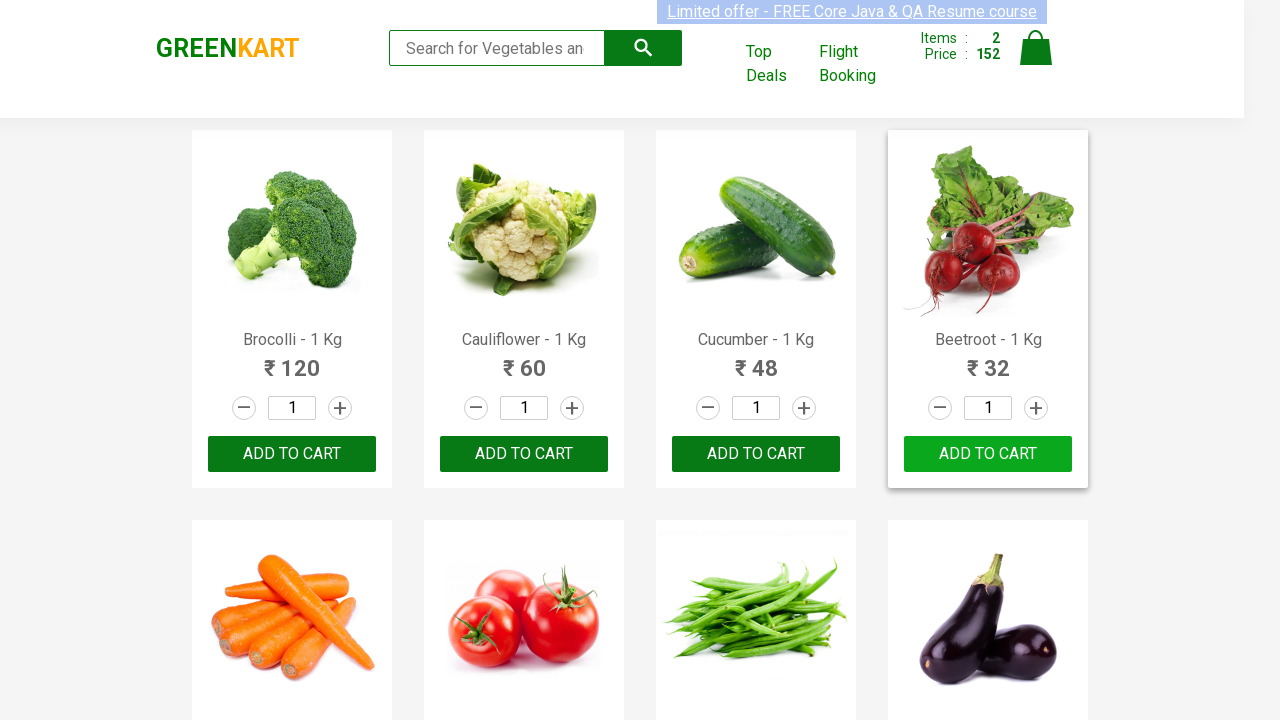

Read product name: Walnuts - 1/4 Kg
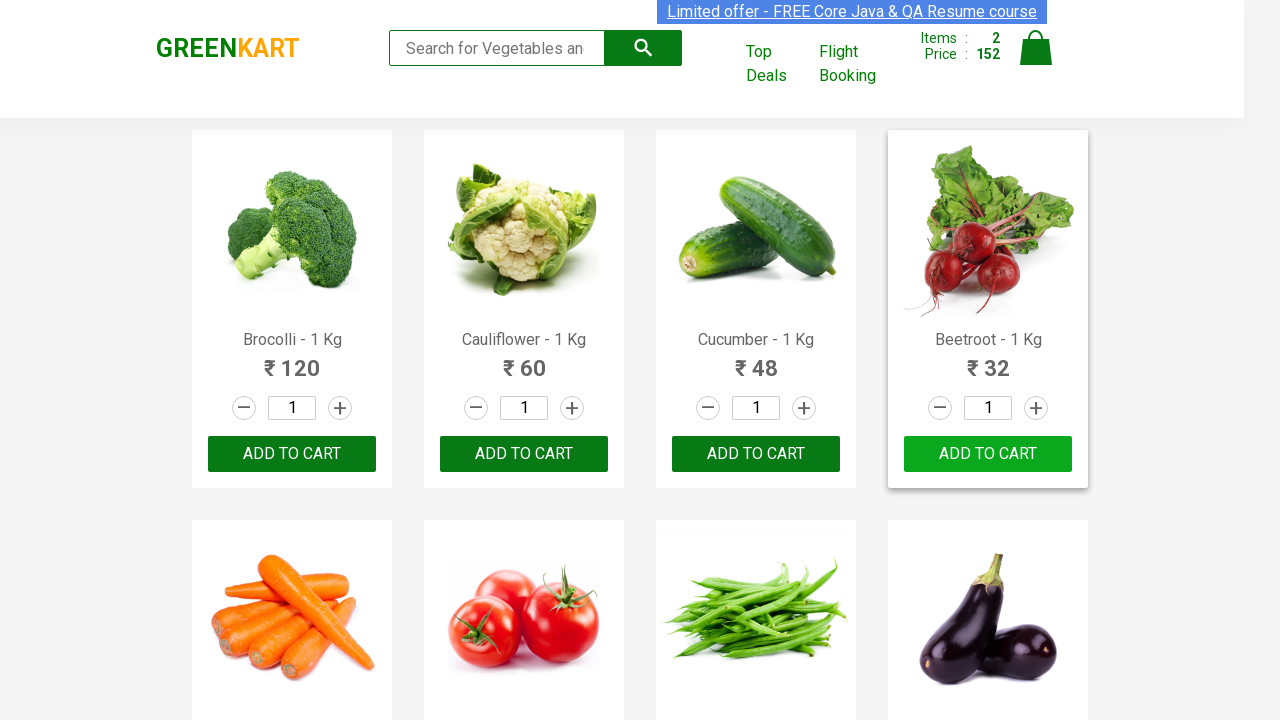

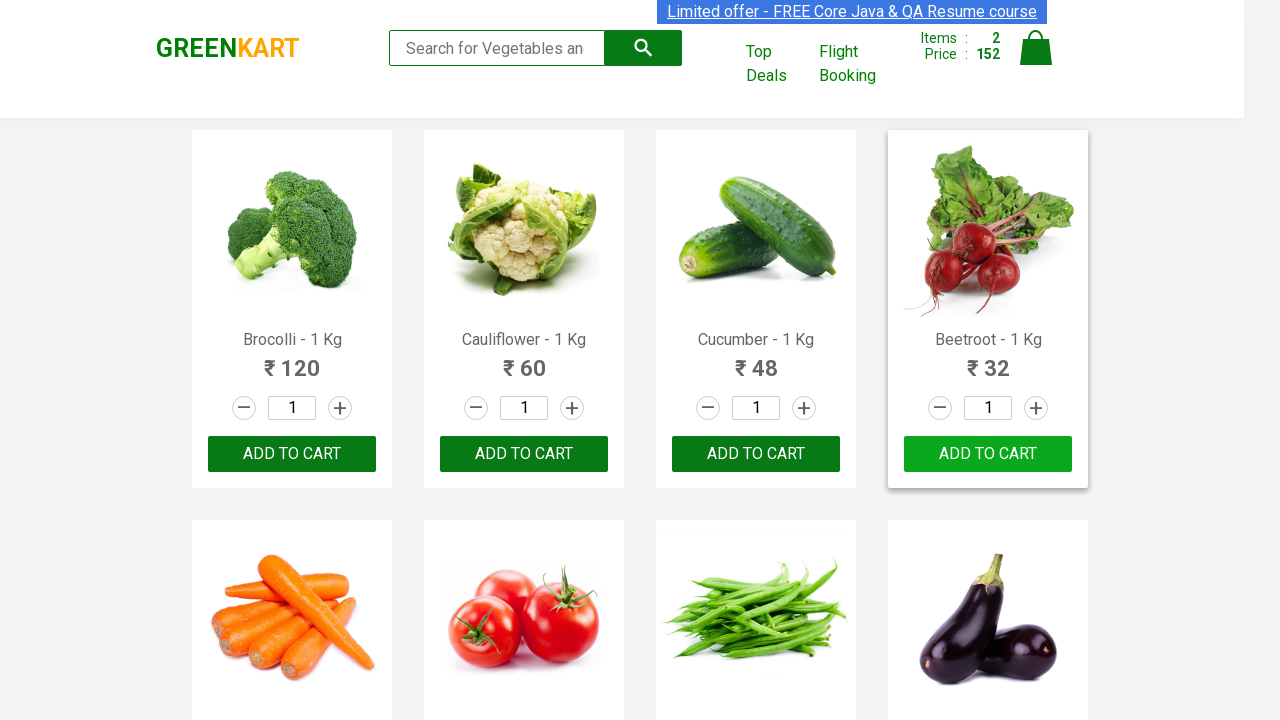